Tests infinite scroll functionality by scrolling 750 pixels down 10 times, then 750 pixels up 10 times using JavaScript execution, and finally moves to the h3 heading element.

Starting URL: https://practice.cydeo.com/infinite_scroll

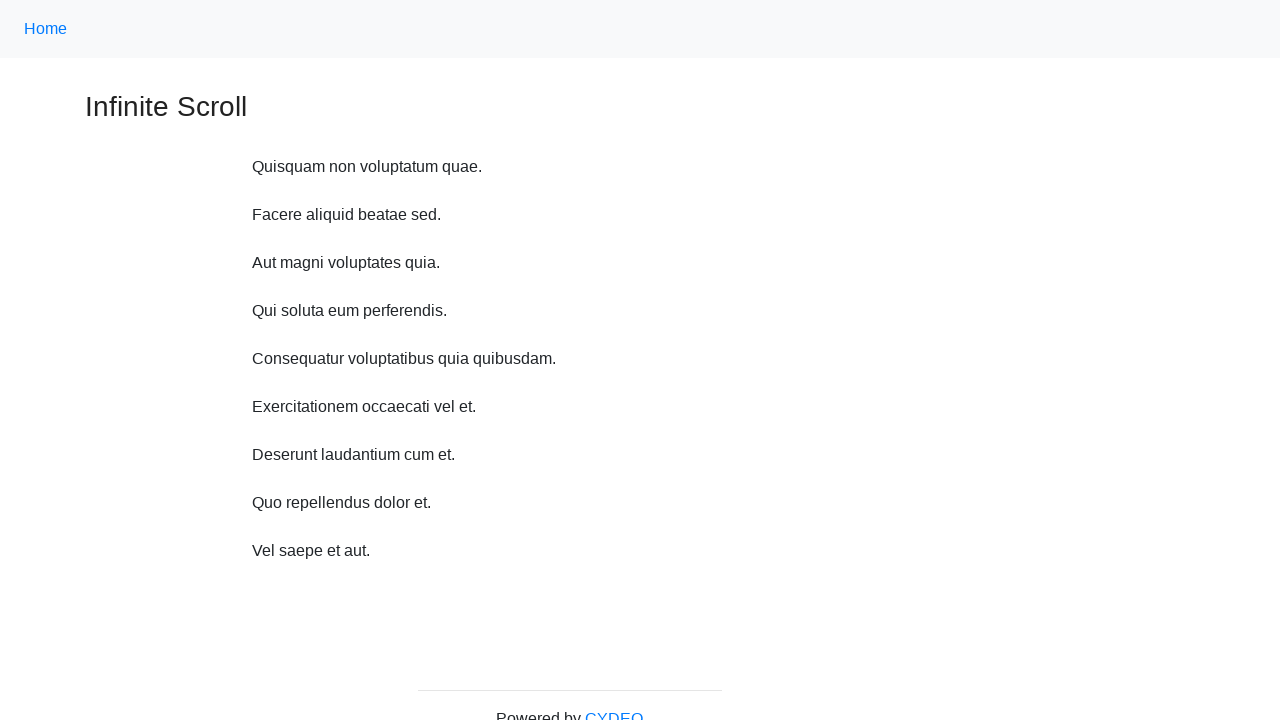

Navigated to infinite scroll practice page
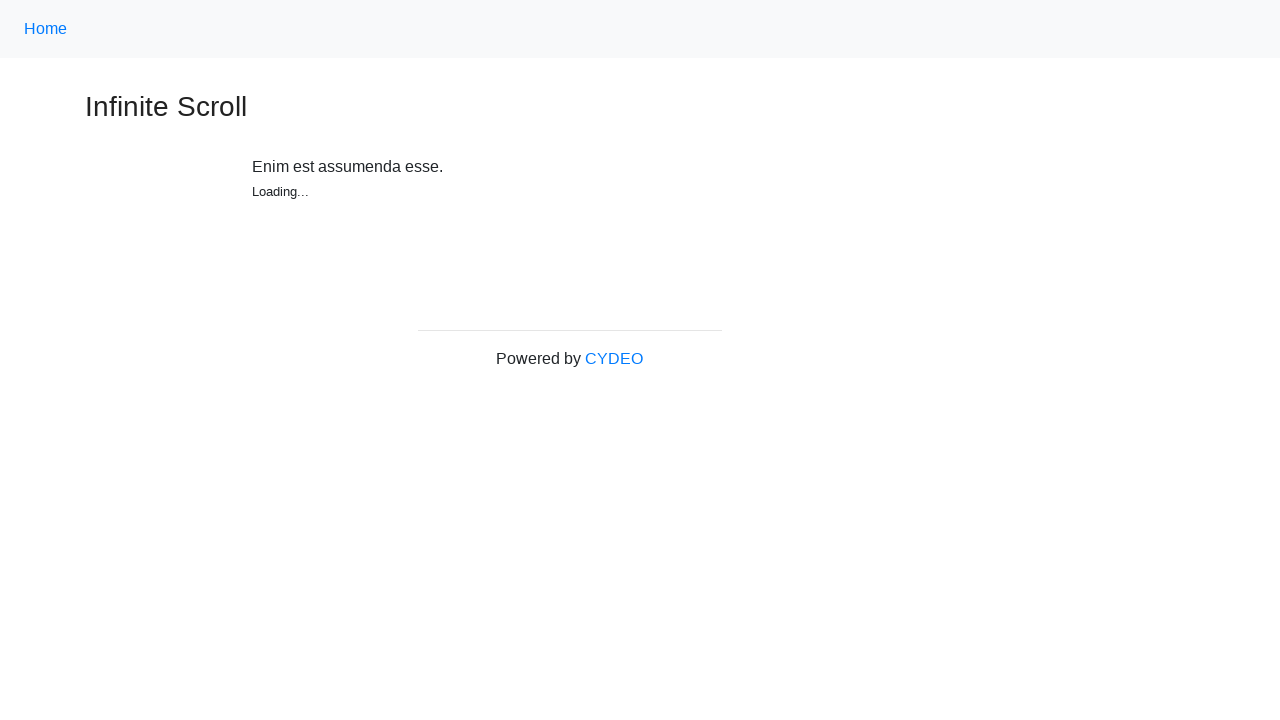

Waited 1 second before scrolling down
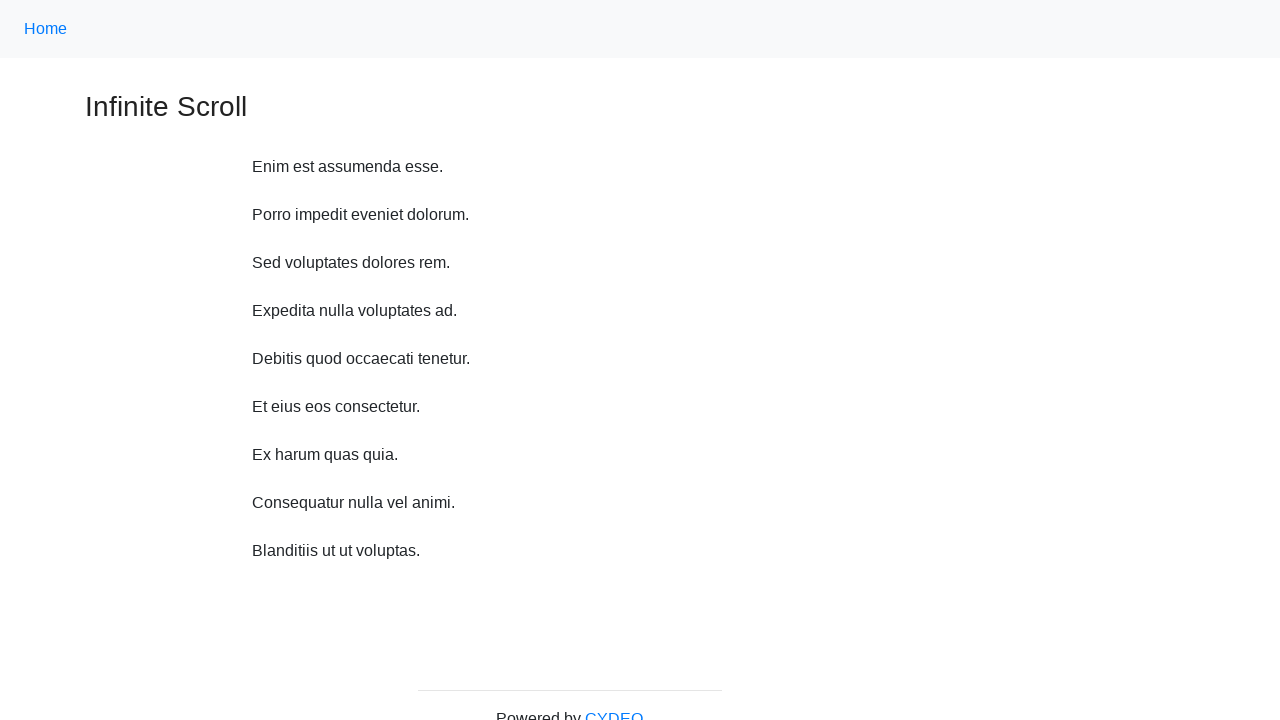

Scrolled down 750 pixels (iteration 1/10)
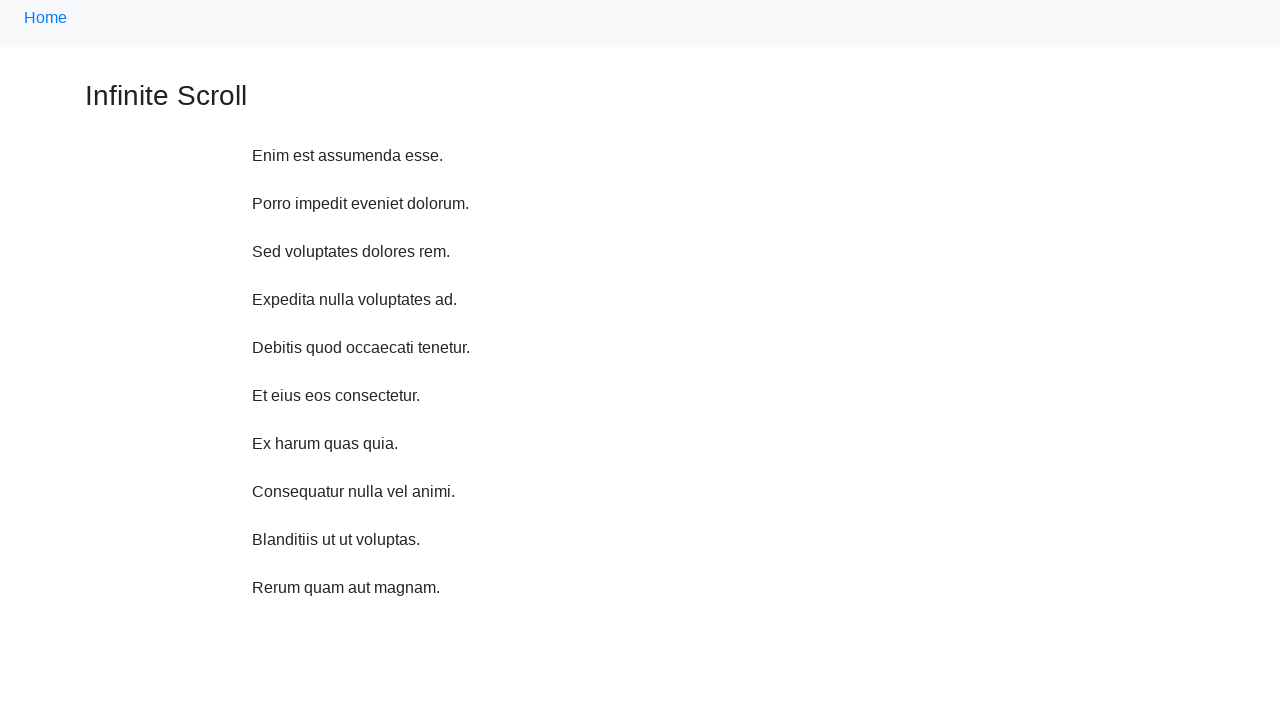

Waited 1 second before scrolling down
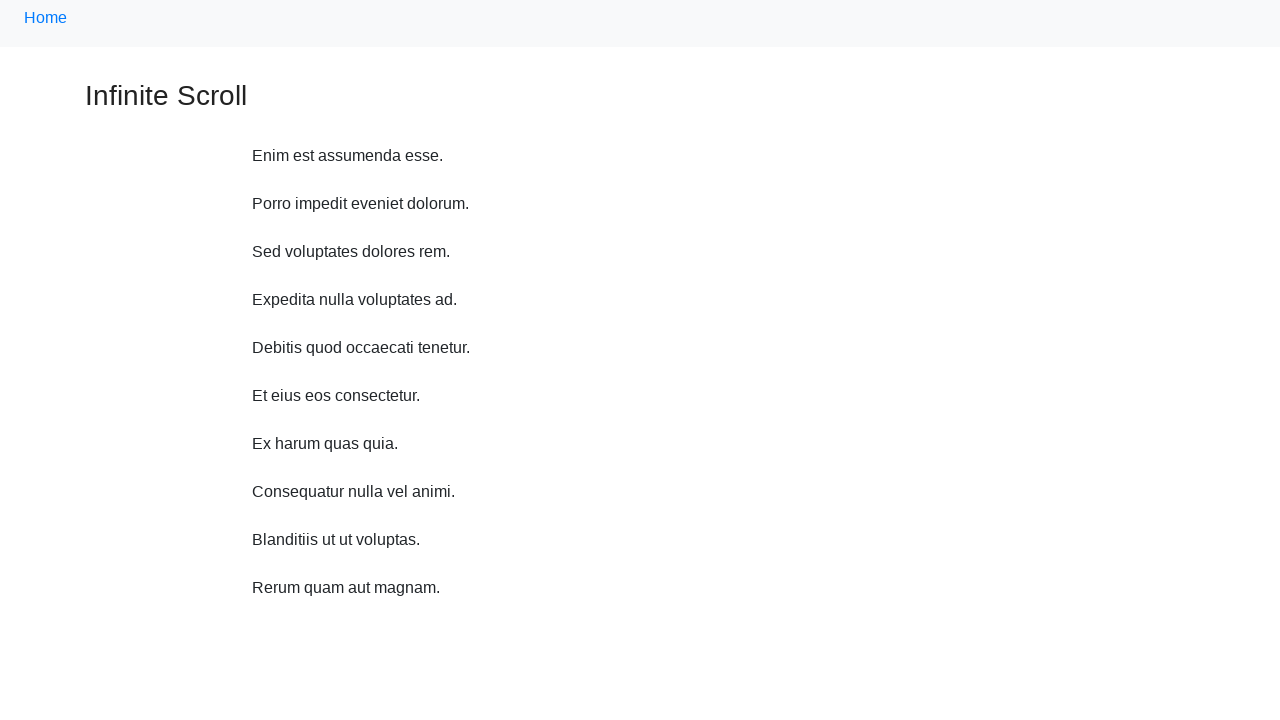

Scrolled down 750 pixels (iteration 2/10)
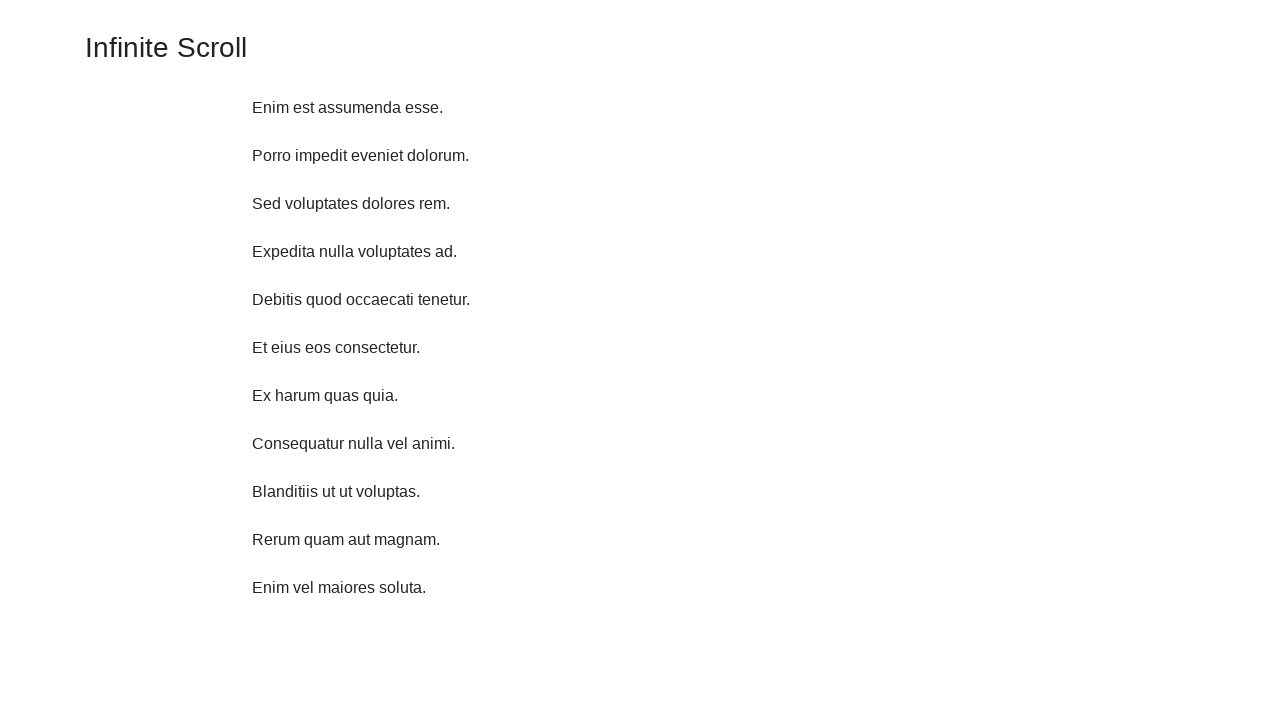

Waited 1 second before scrolling down
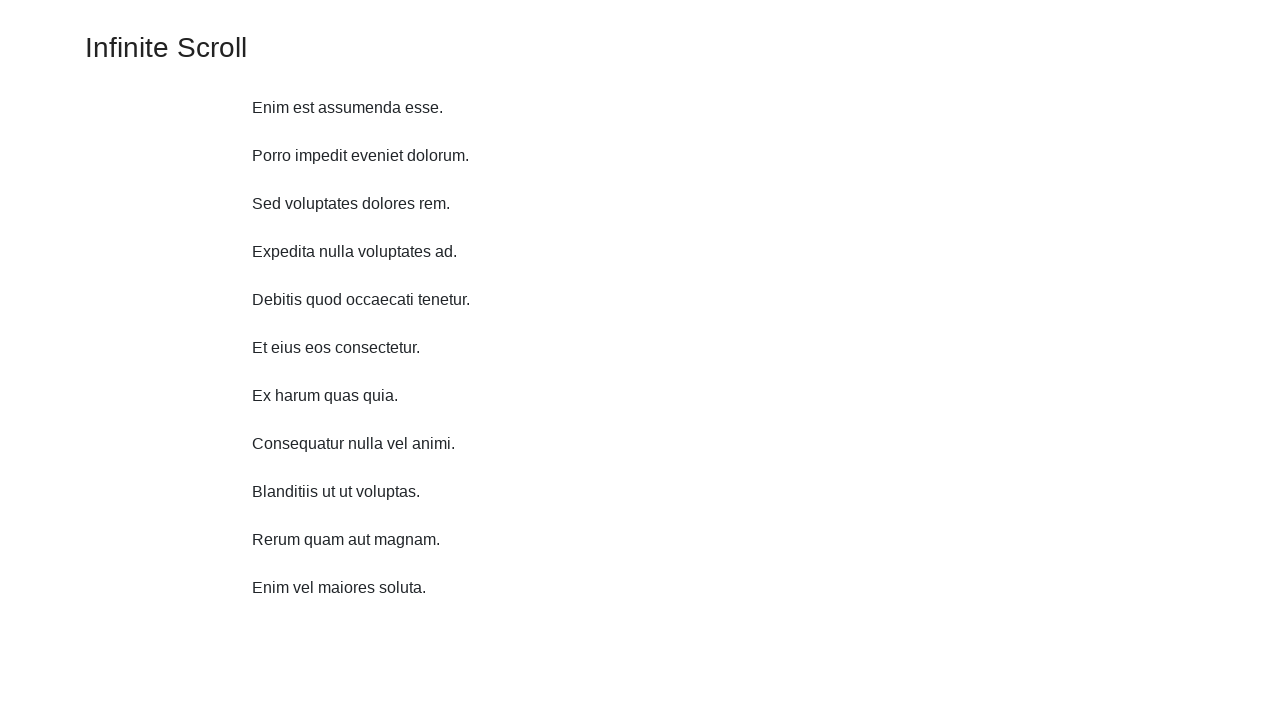

Scrolled down 750 pixels (iteration 3/10)
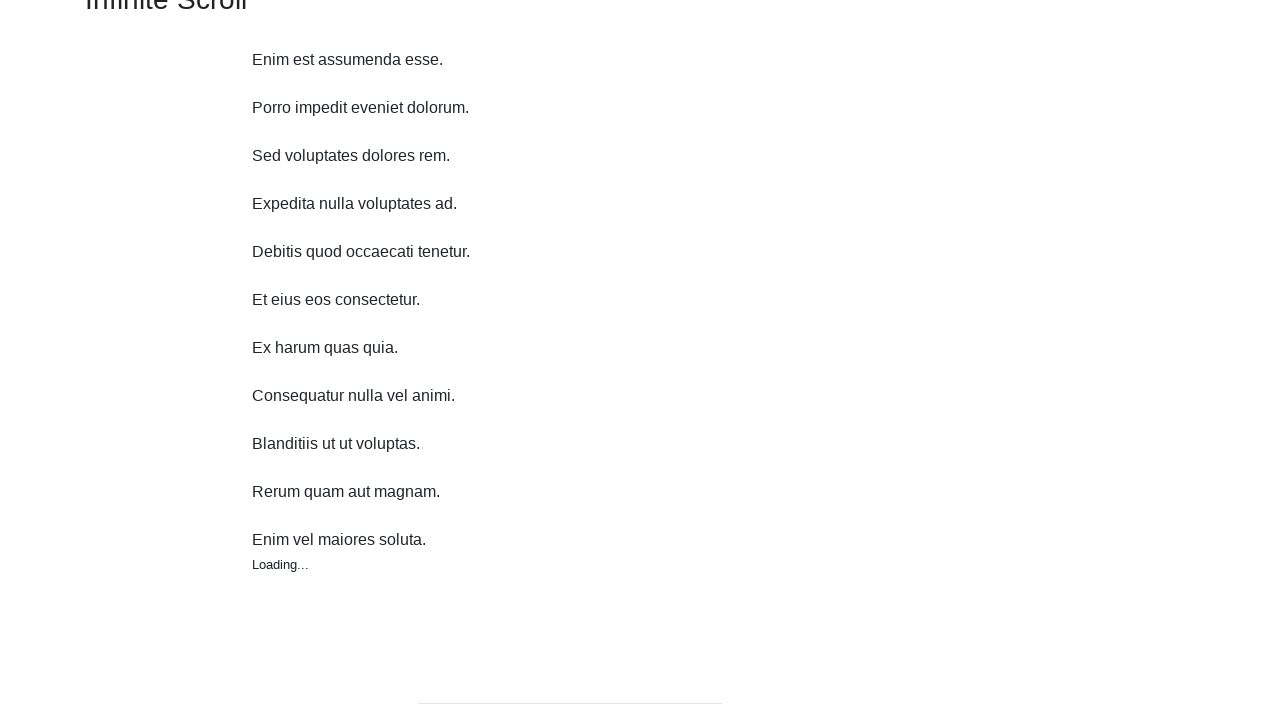

Waited 1 second before scrolling down
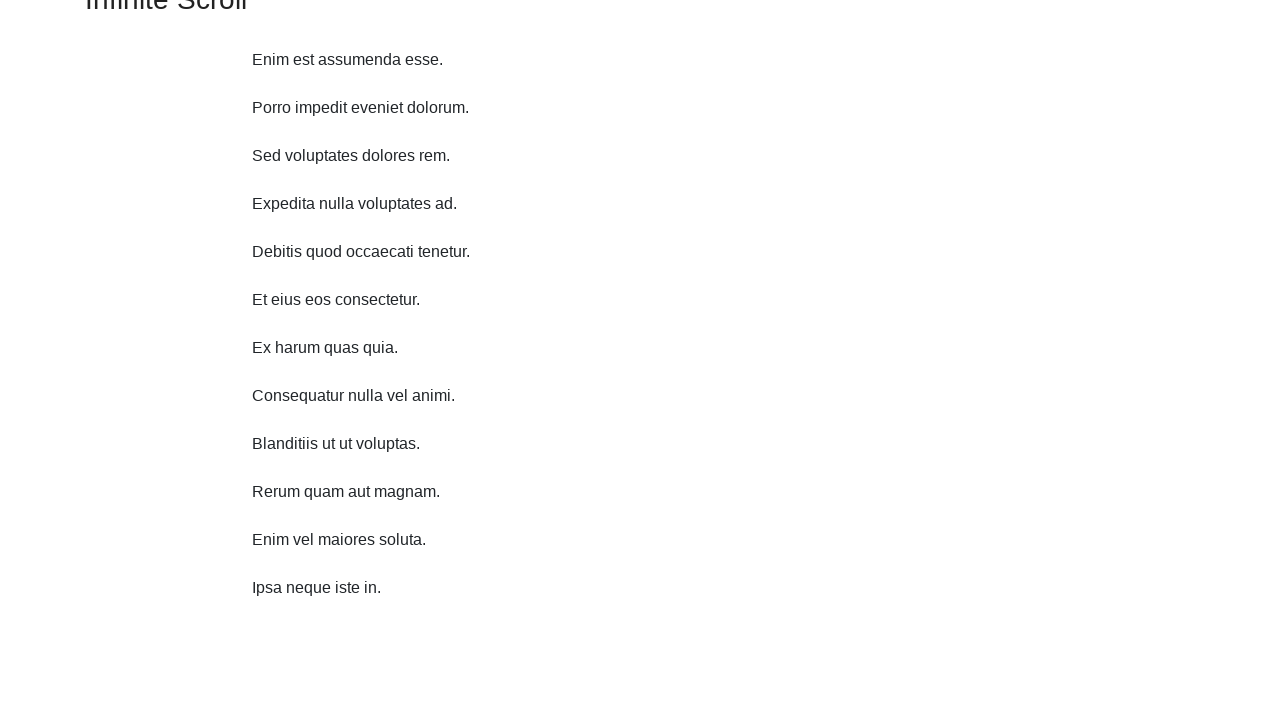

Scrolled down 750 pixels (iteration 4/10)
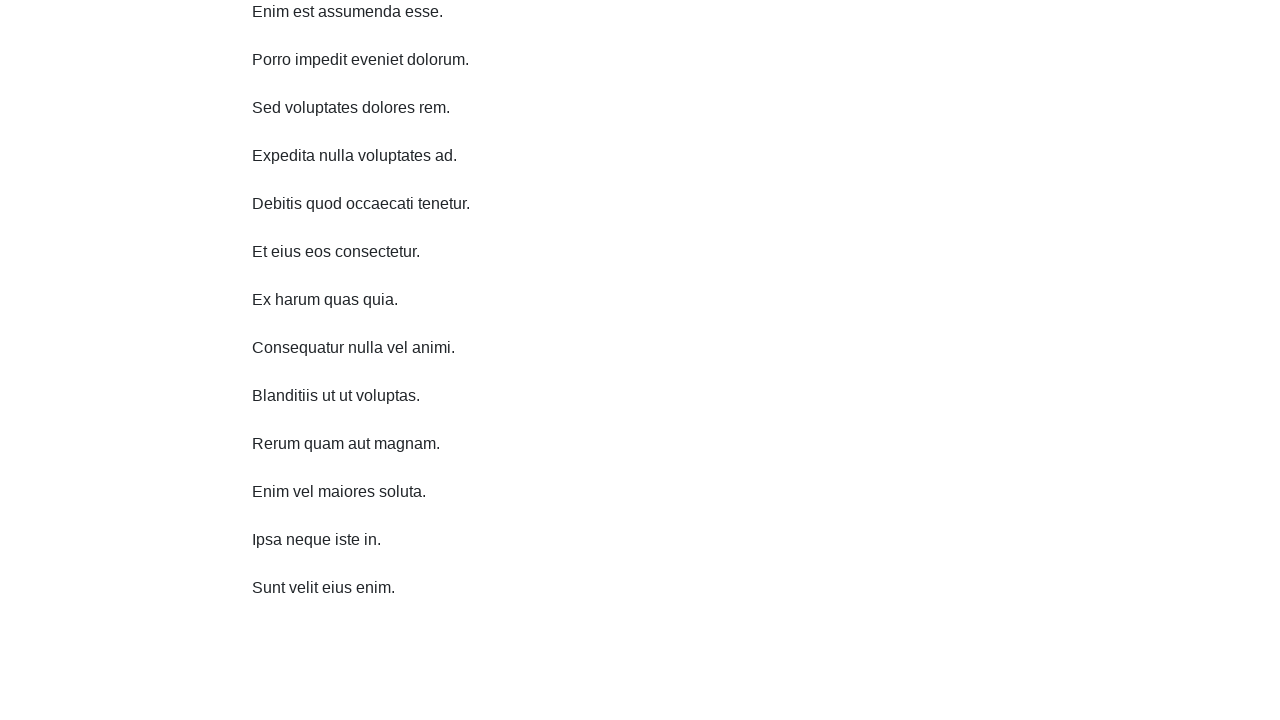

Waited 1 second before scrolling down
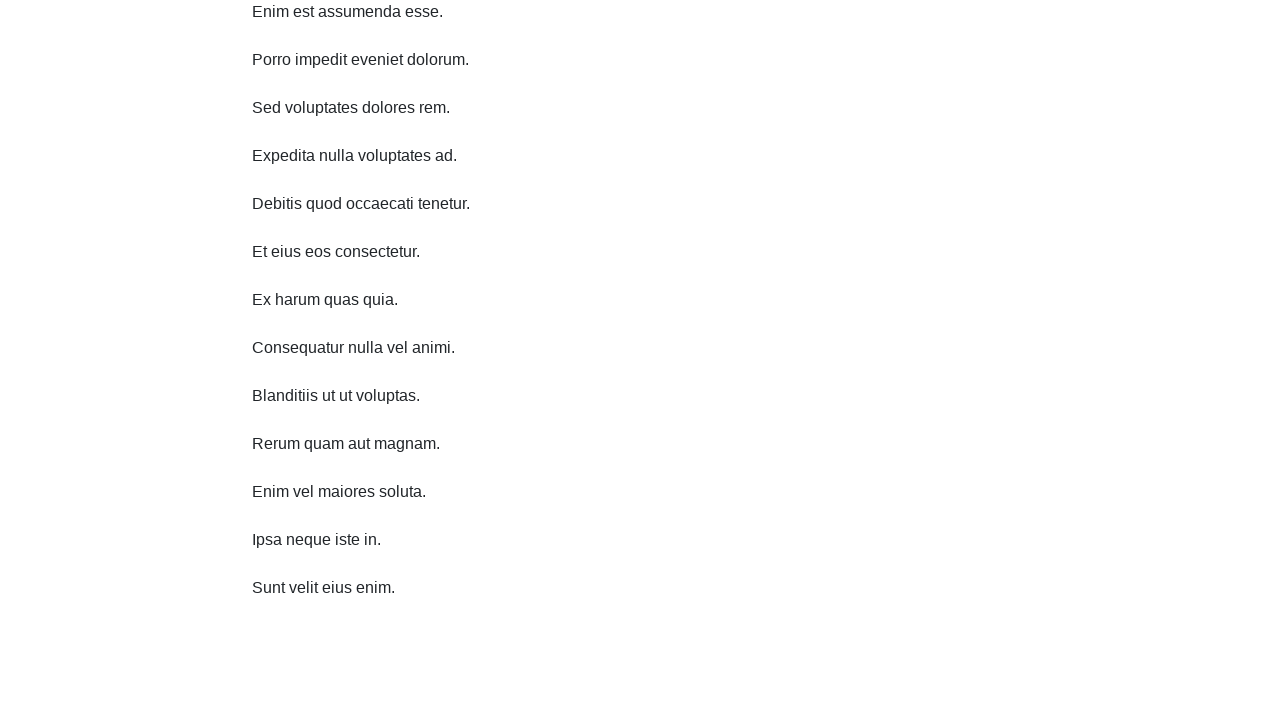

Scrolled down 750 pixels (iteration 5/10)
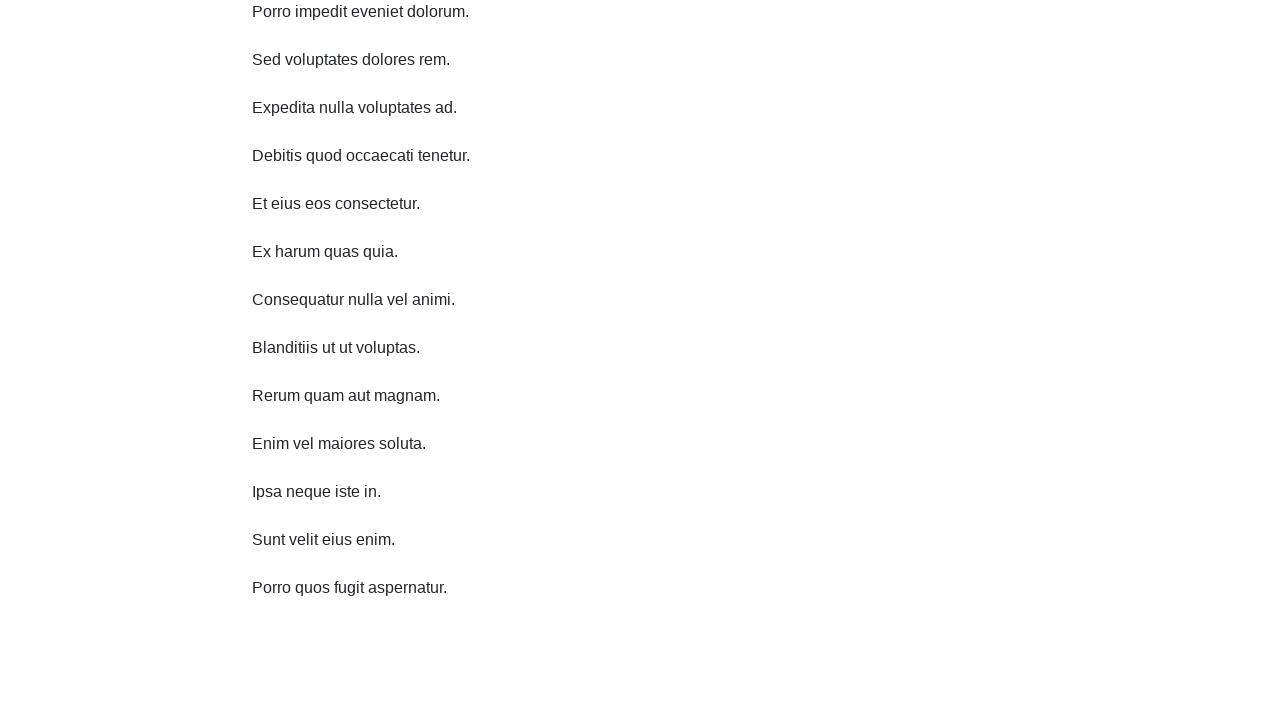

Waited 1 second before scrolling down
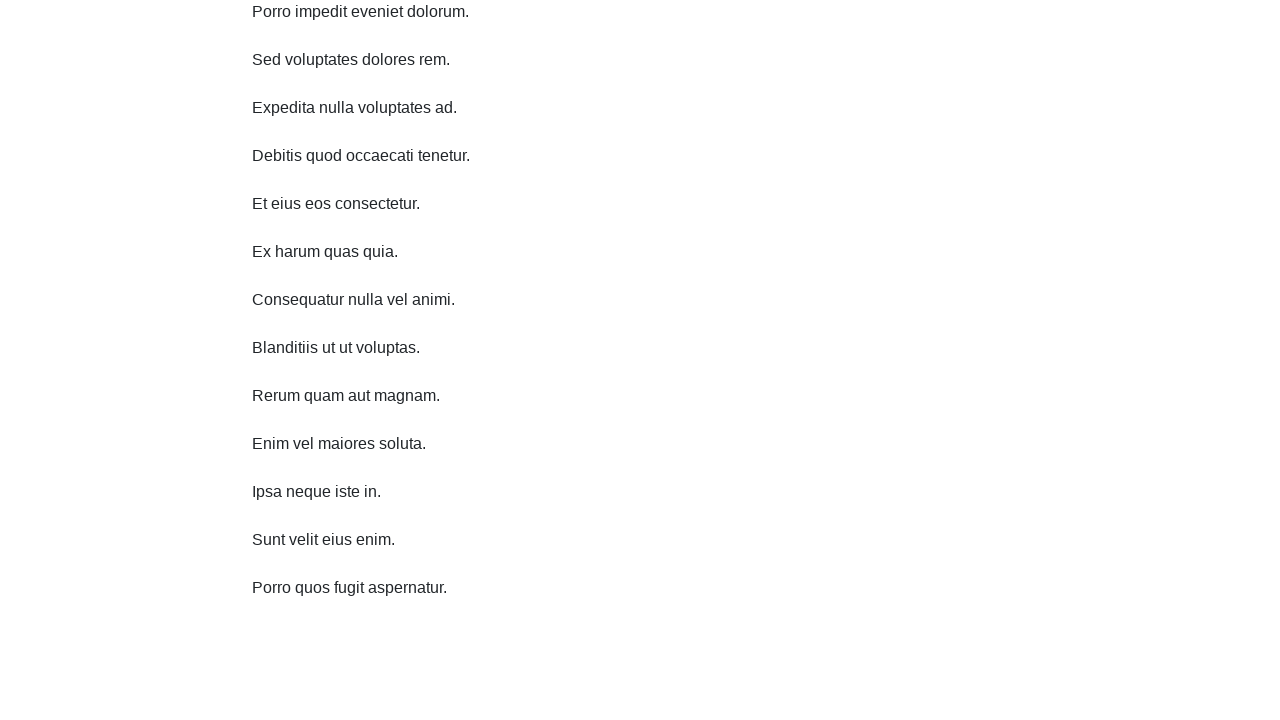

Scrolled down 750 pixels (iteration 6/10)
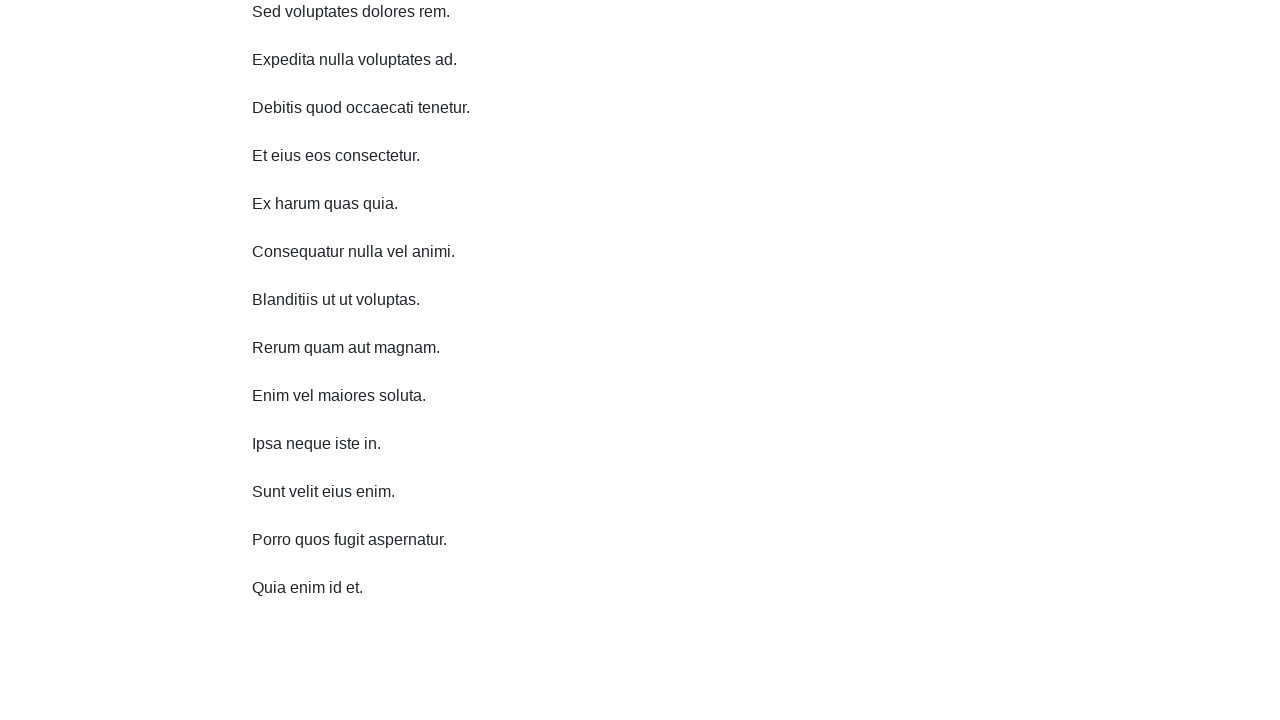

Waited 1 second before scrolling down
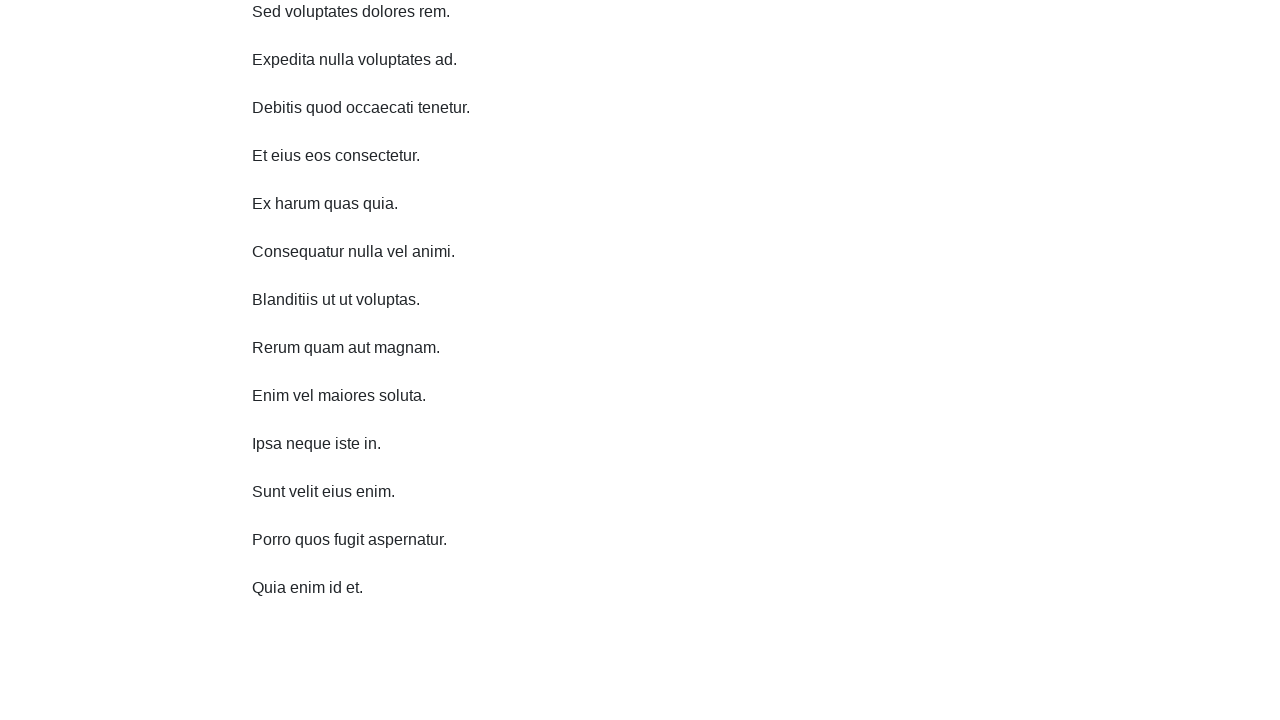

Scrolled down 750 pixels (iteration 7/10)
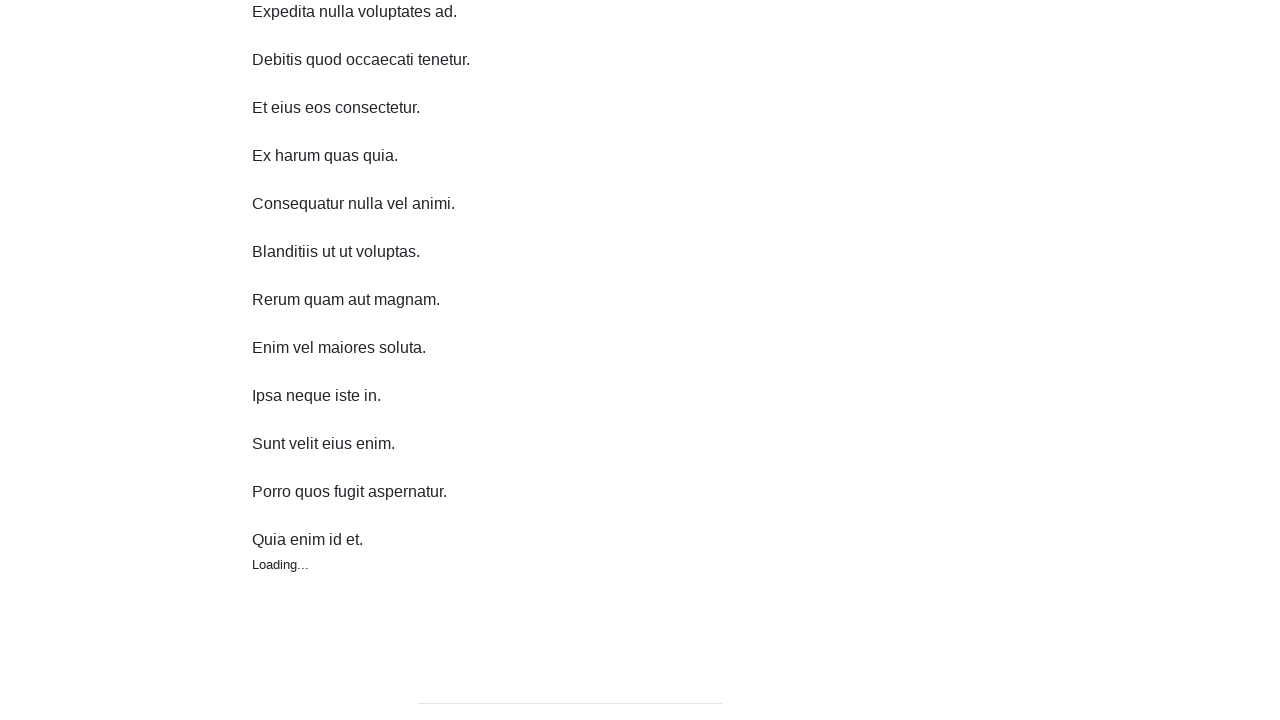

Waited 1 second before scrolling down
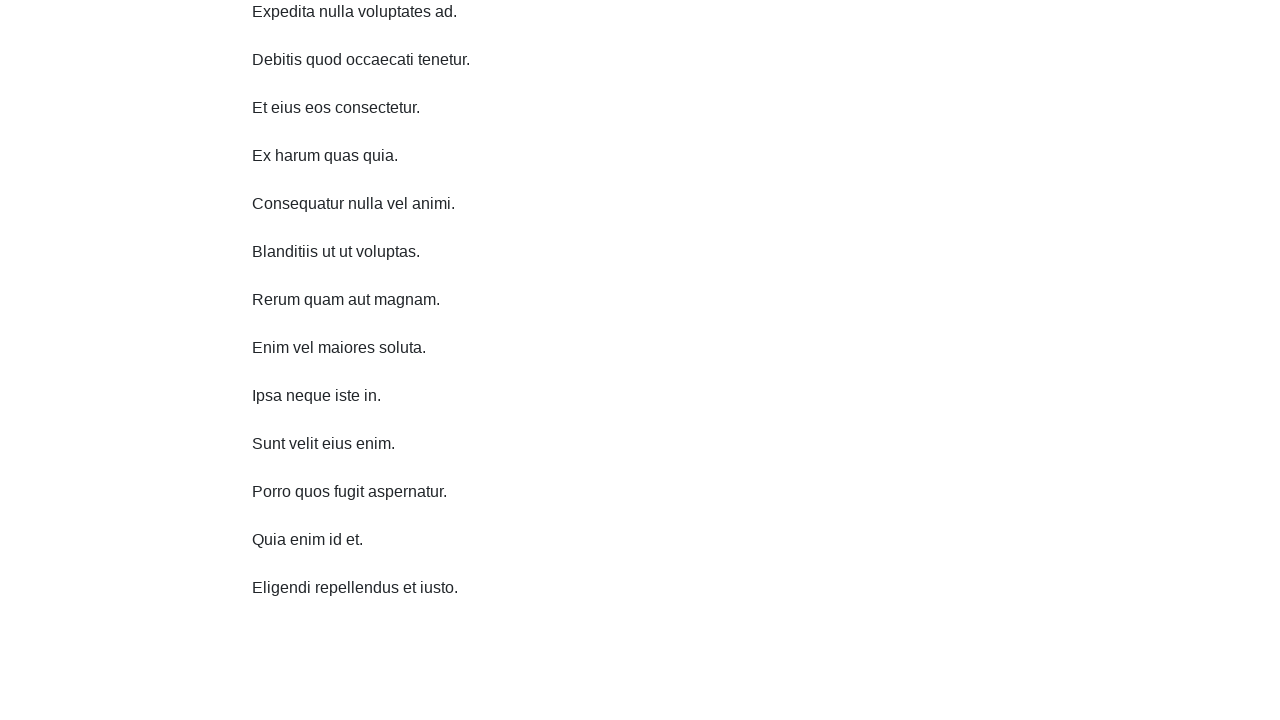

Scrolled down 750 pixels (iteration 8/10)
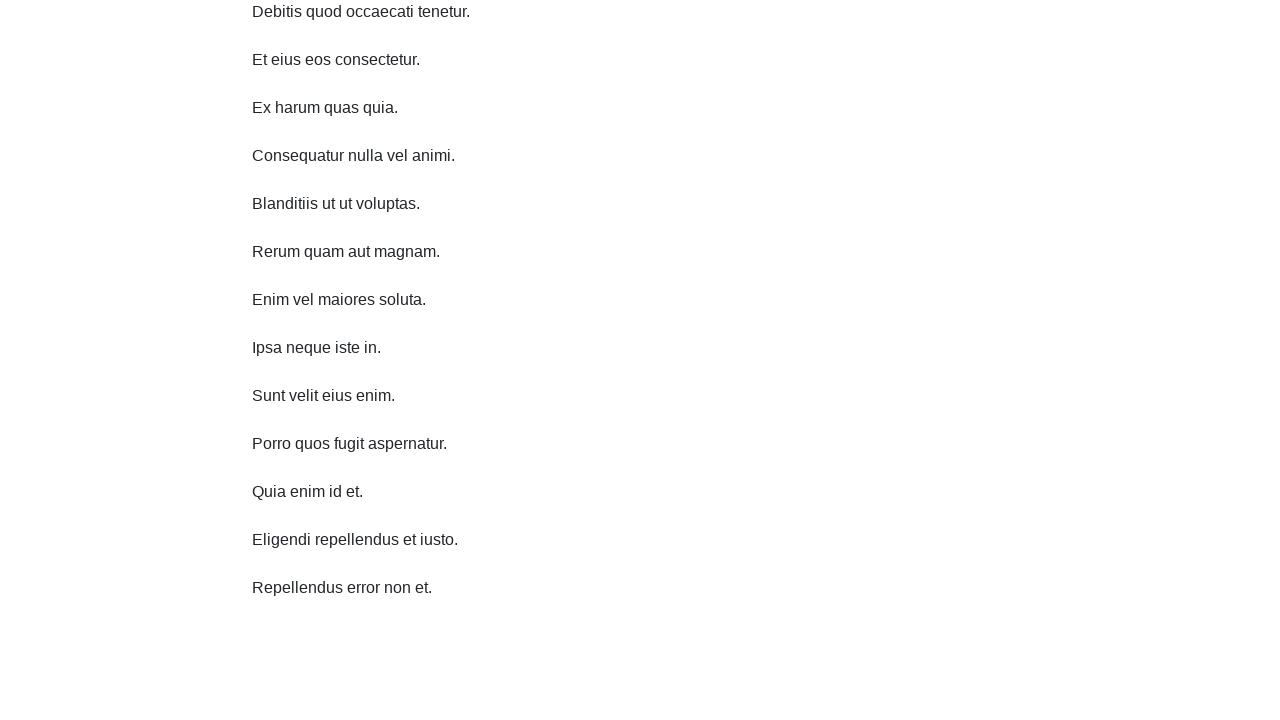

Waited 1 second before scrolling down
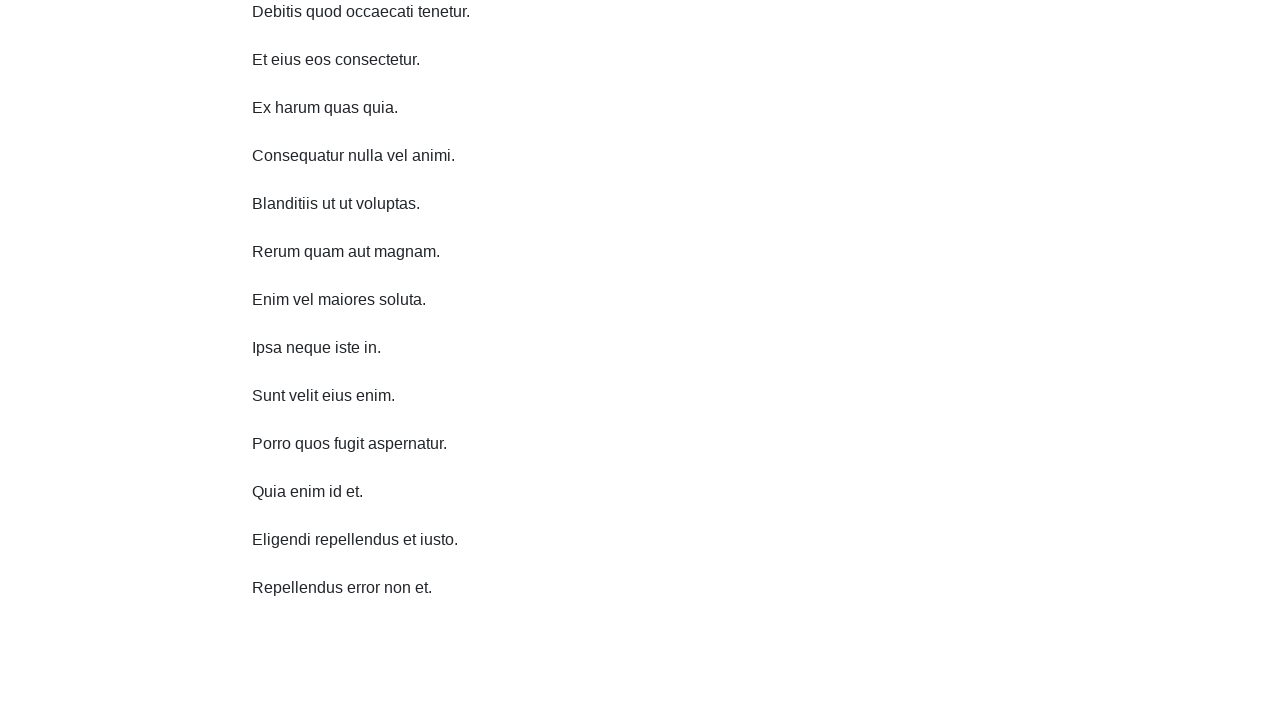

Scrolled down 750 pixels (iteration 9/10)
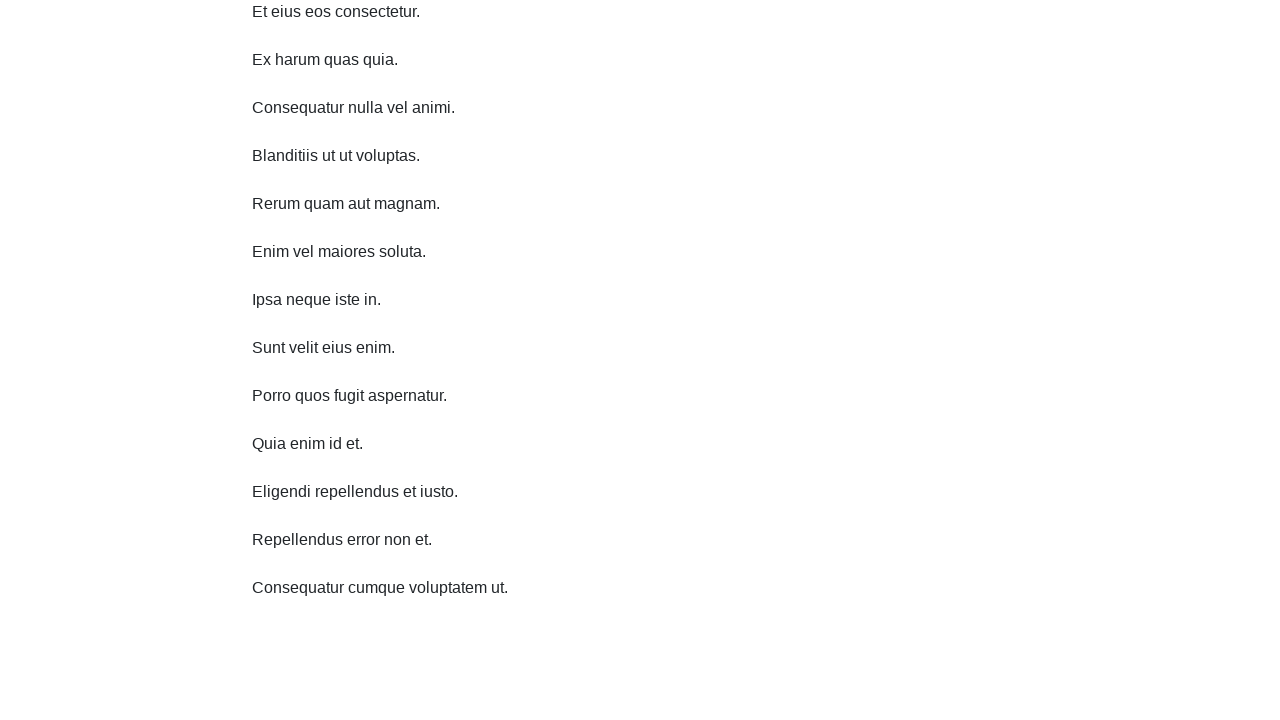

Waited 1 second before scrolling down
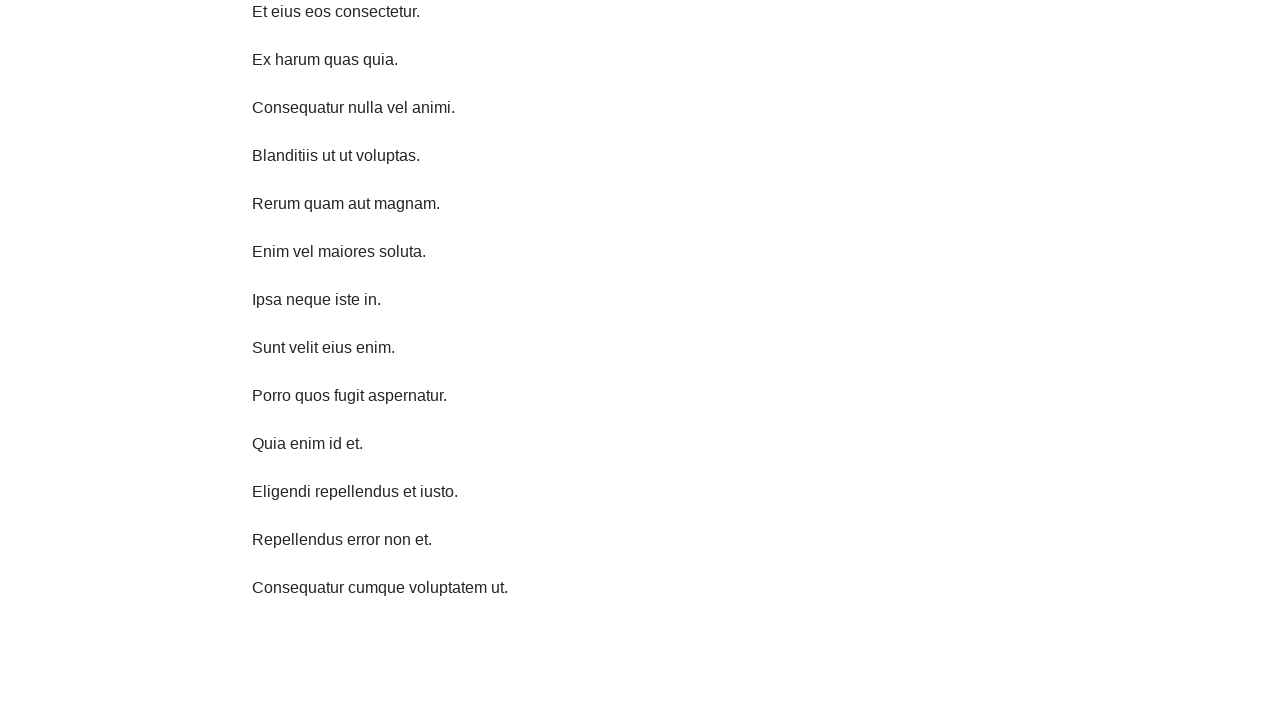

Scrolled down 750 pixels (iteration 10/10)
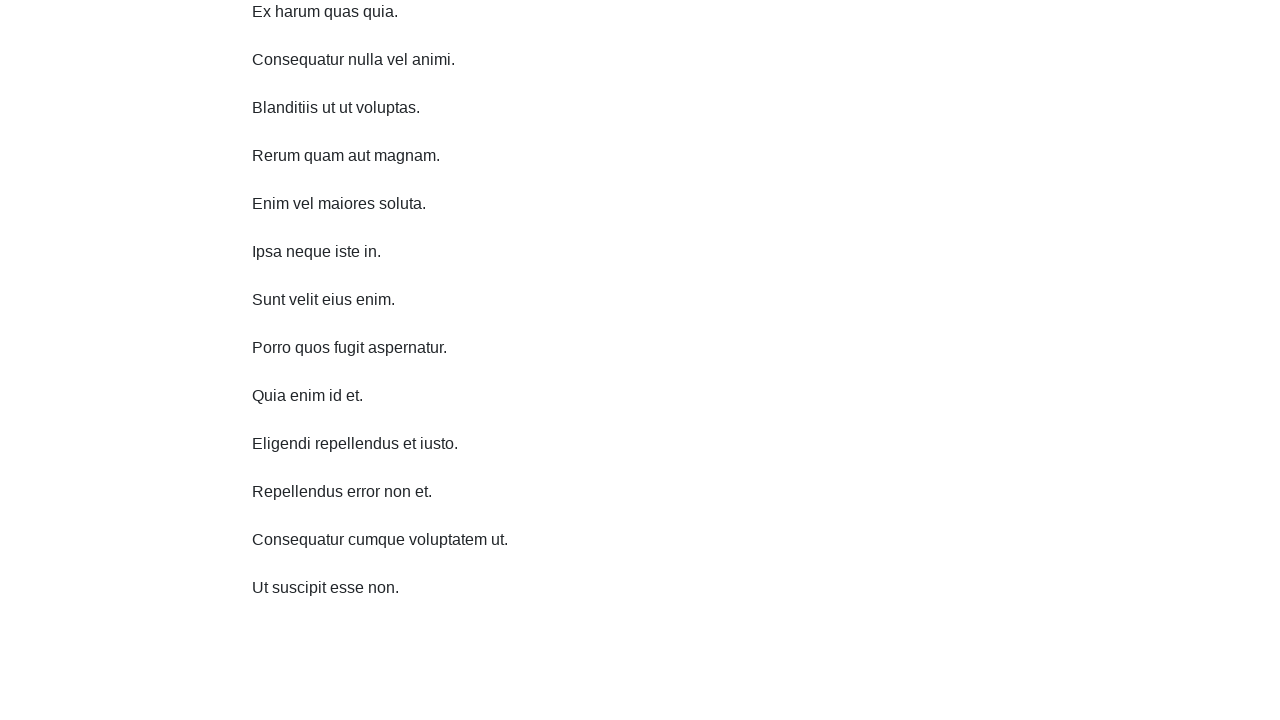

Waited 1 second before scrolling up
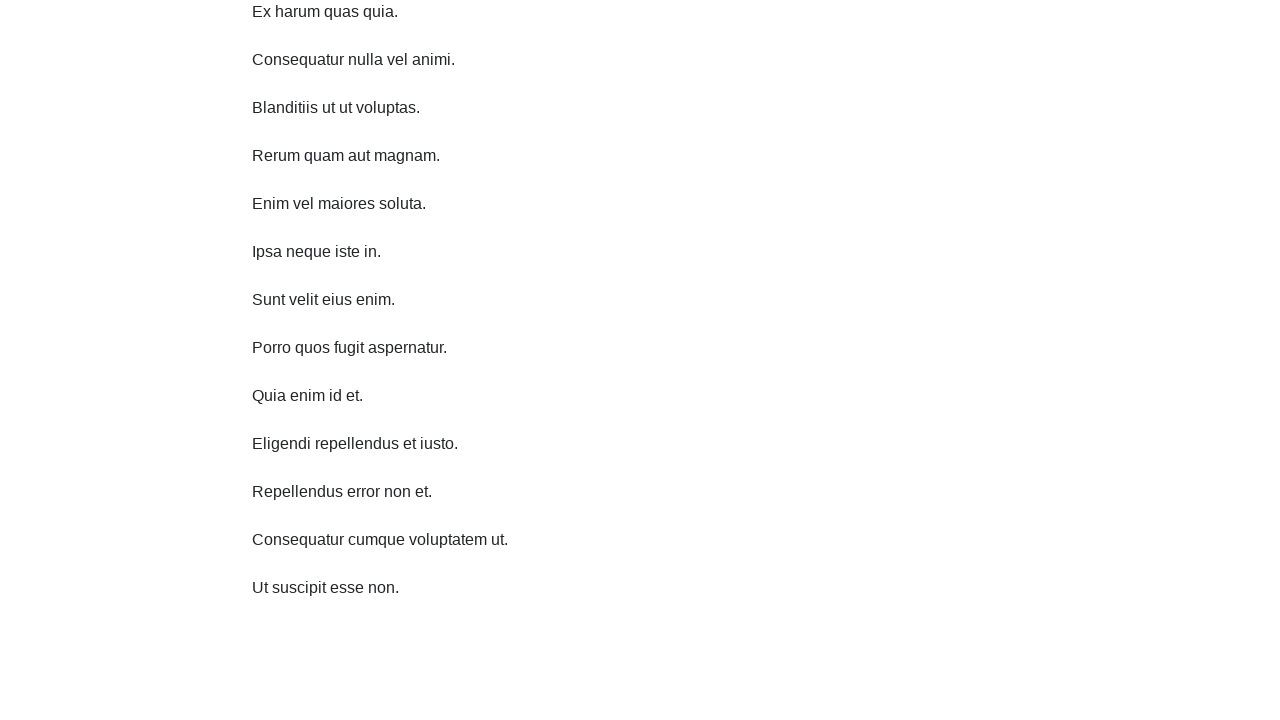

Scrolled up 750 pixels (iteration 1/10)
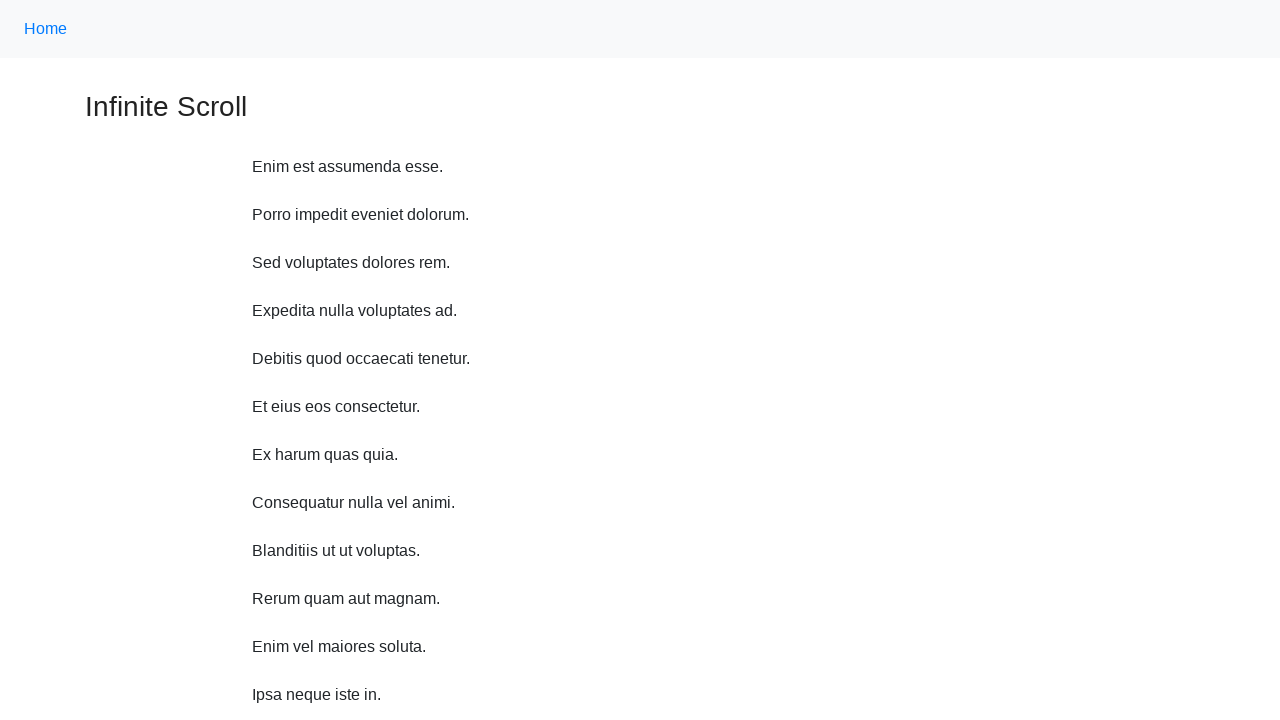

Waited 1 second before scrolling up
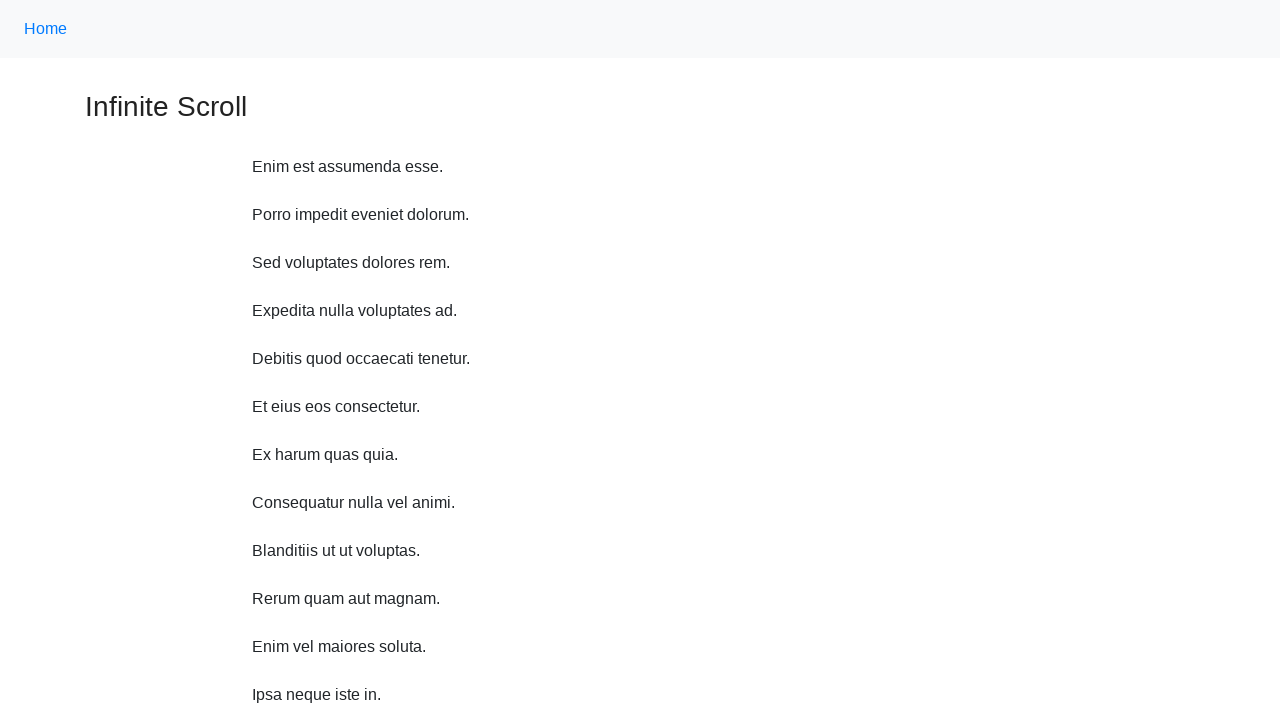

Scrolled up 750 pixels (iteration 2/10)
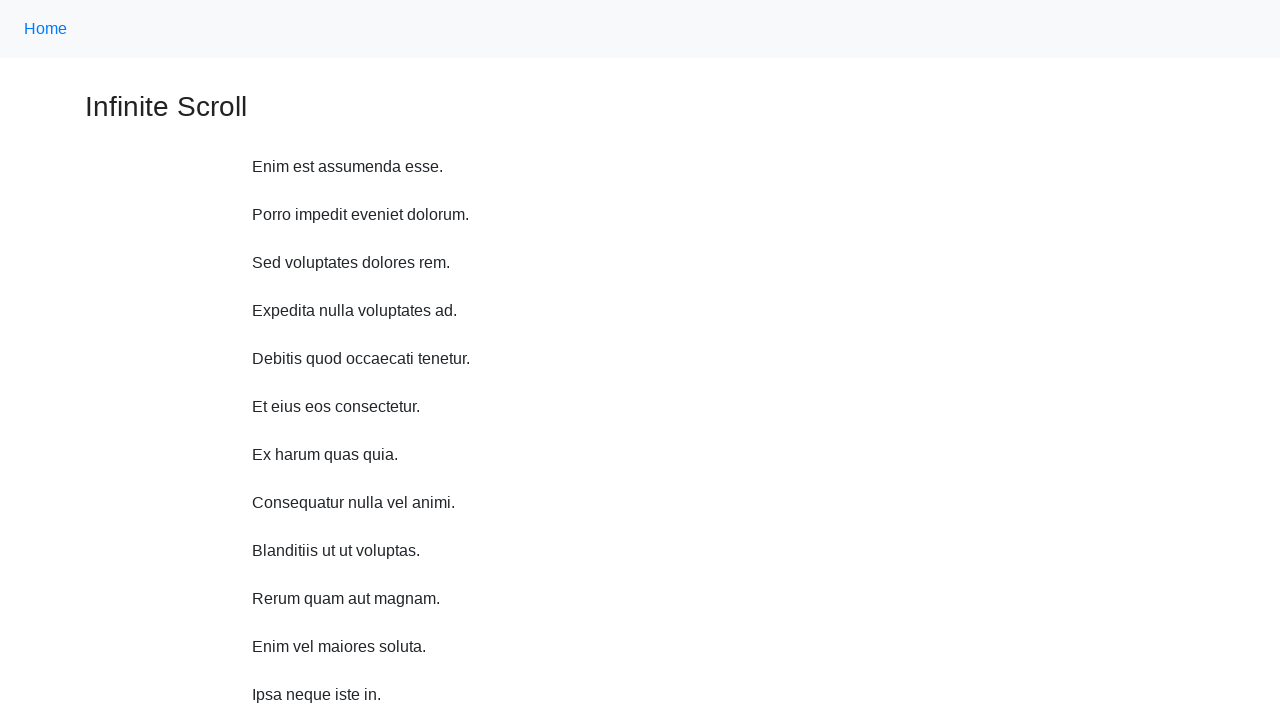

Waited 1 second before scrolling up
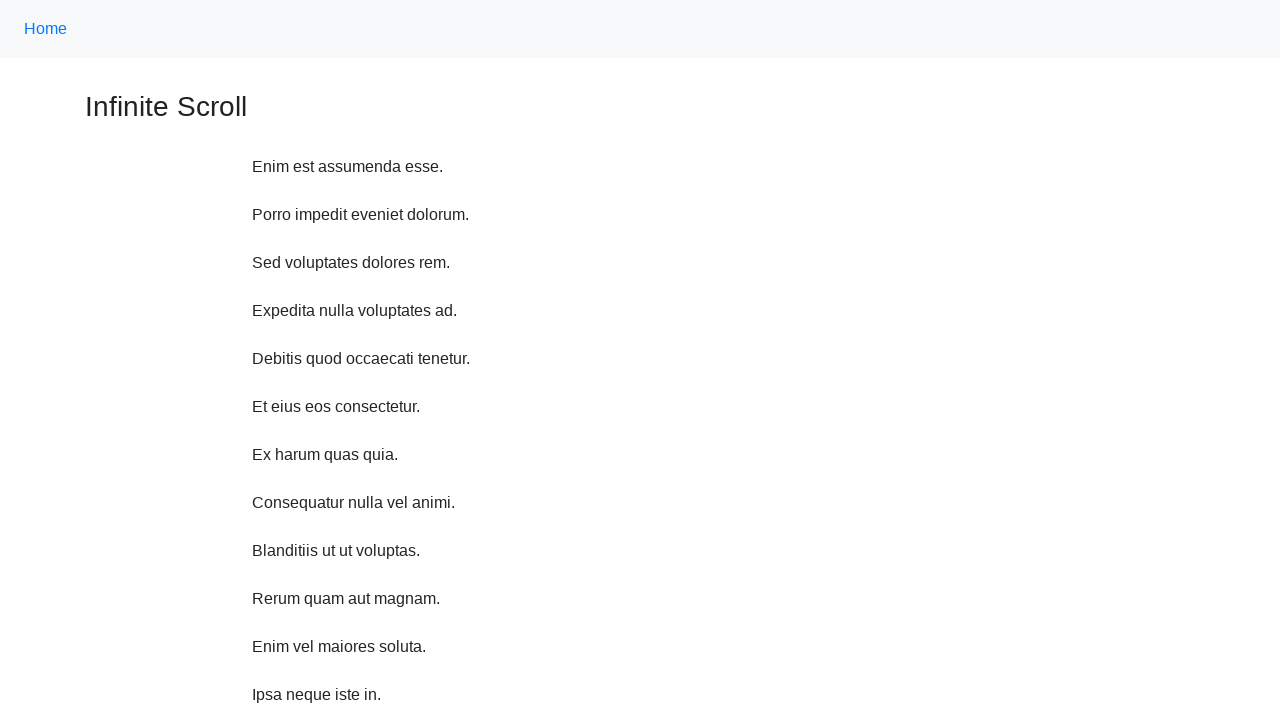

Scrolled up 750 pixels (iteration 3/10)
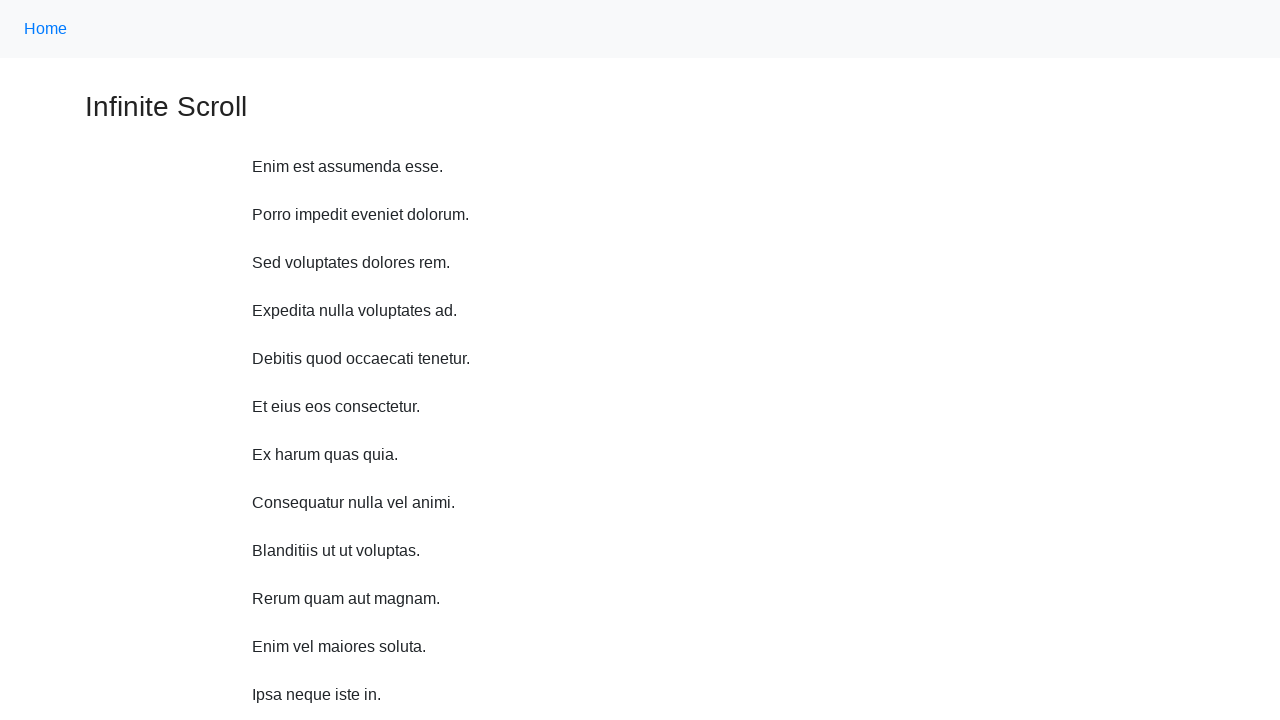

Waited 1 second before scrolling up
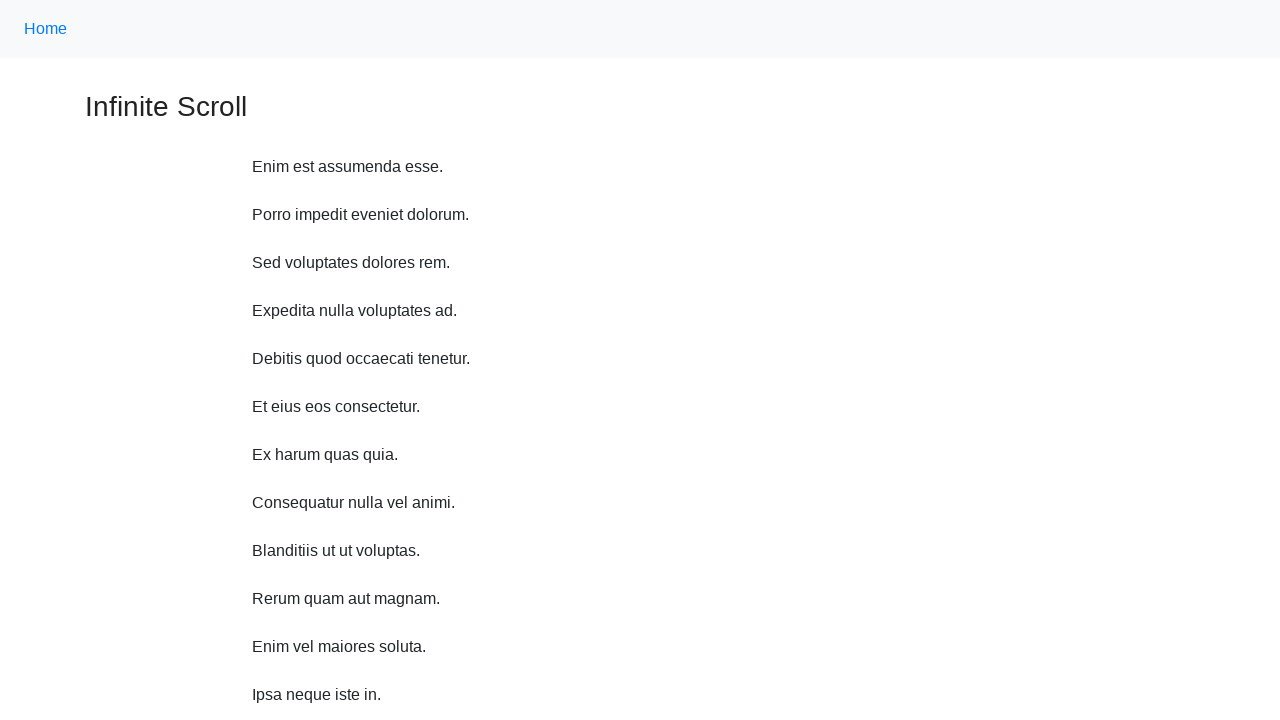

Scrolled up 750 pixels (iteration 4/10)
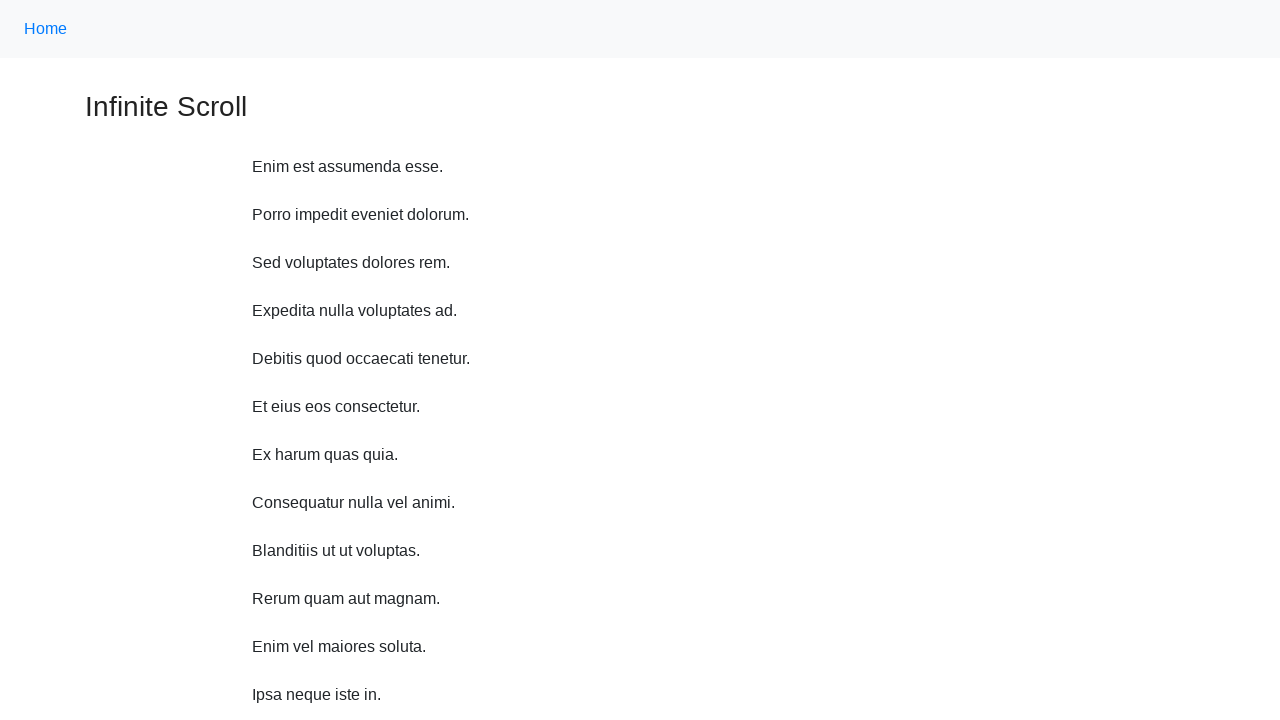

Waited 1 second before scrolling up
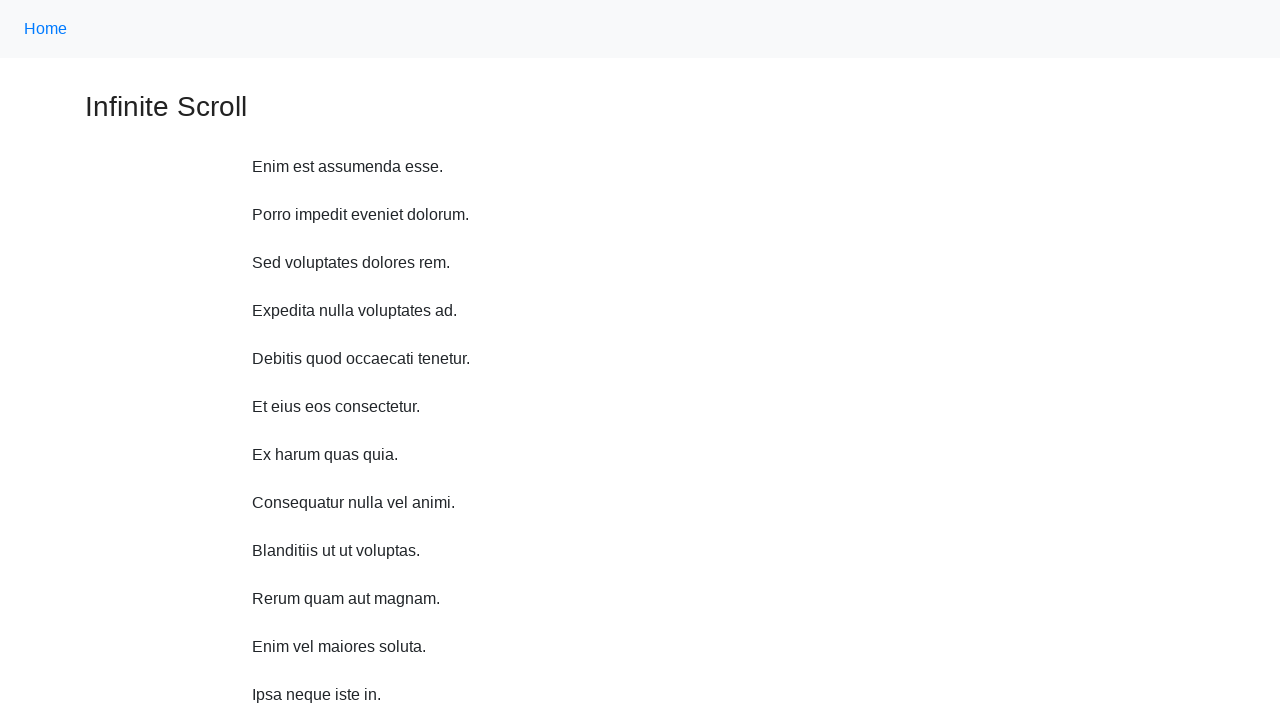

Scrolled up 750 pixels (iteration 5/10)
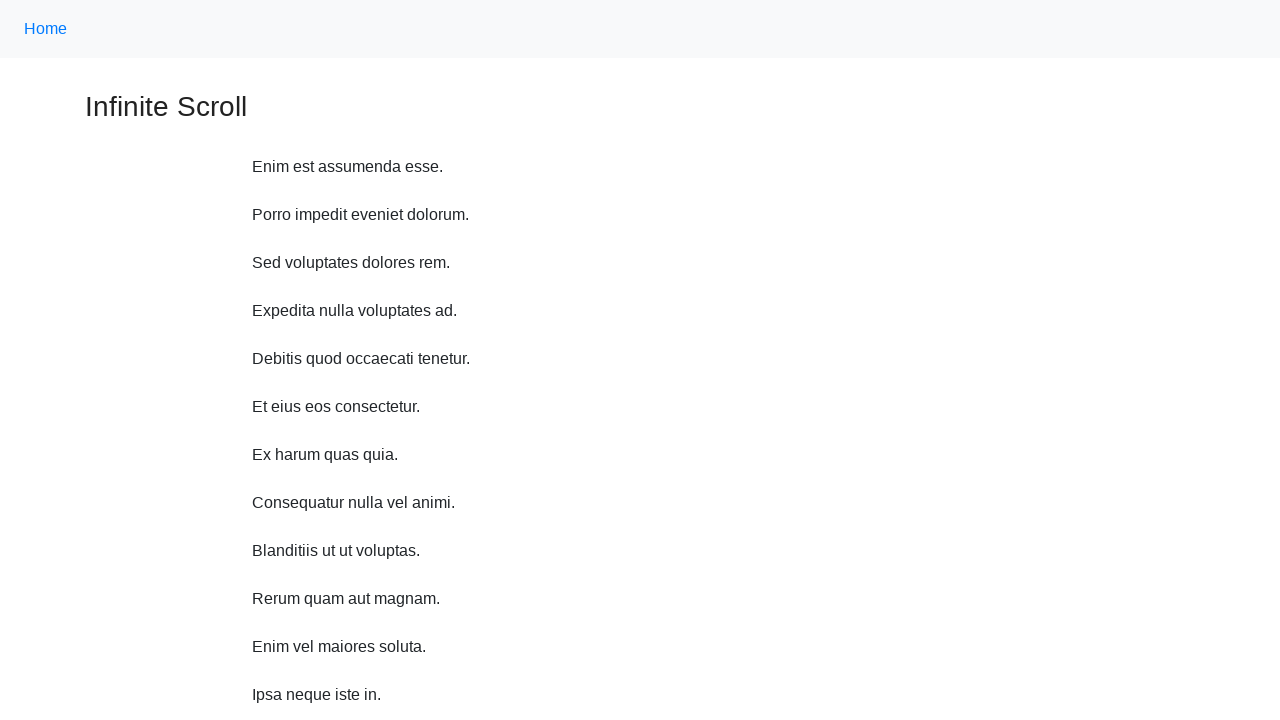

Waited 1 second before scrolling up
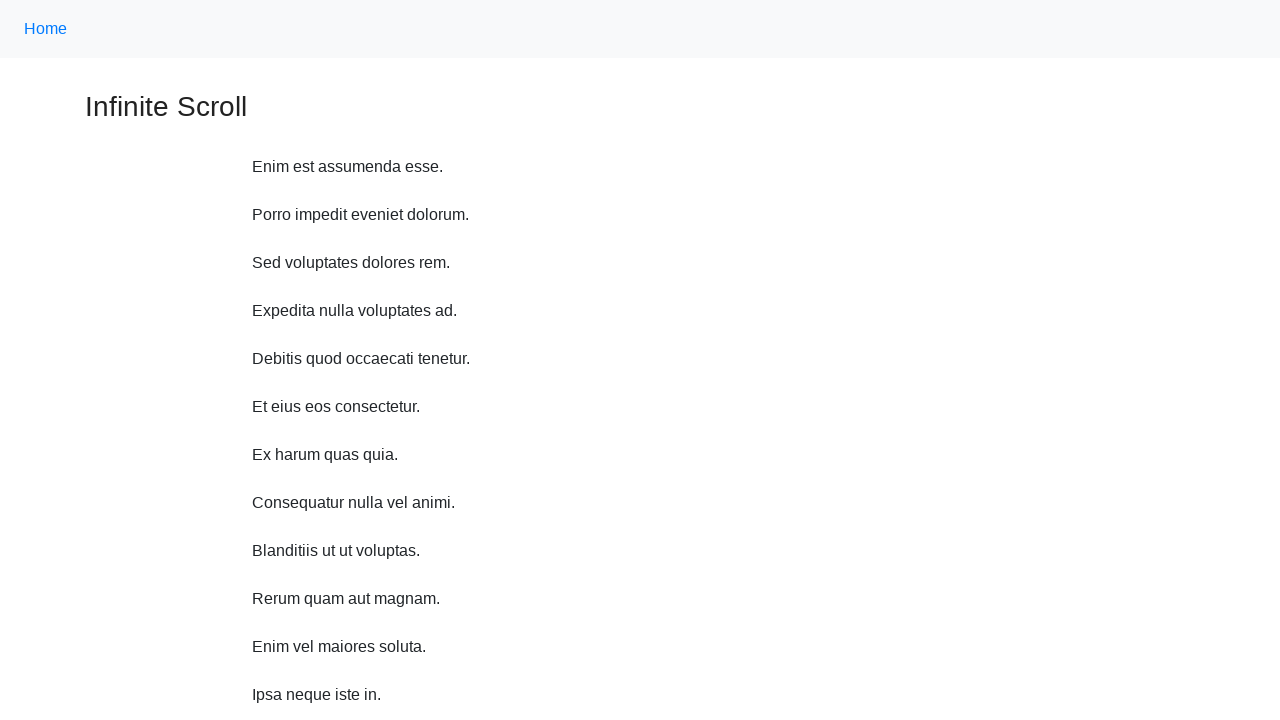

Scrolled up 750 pixels (iteration 6/10)
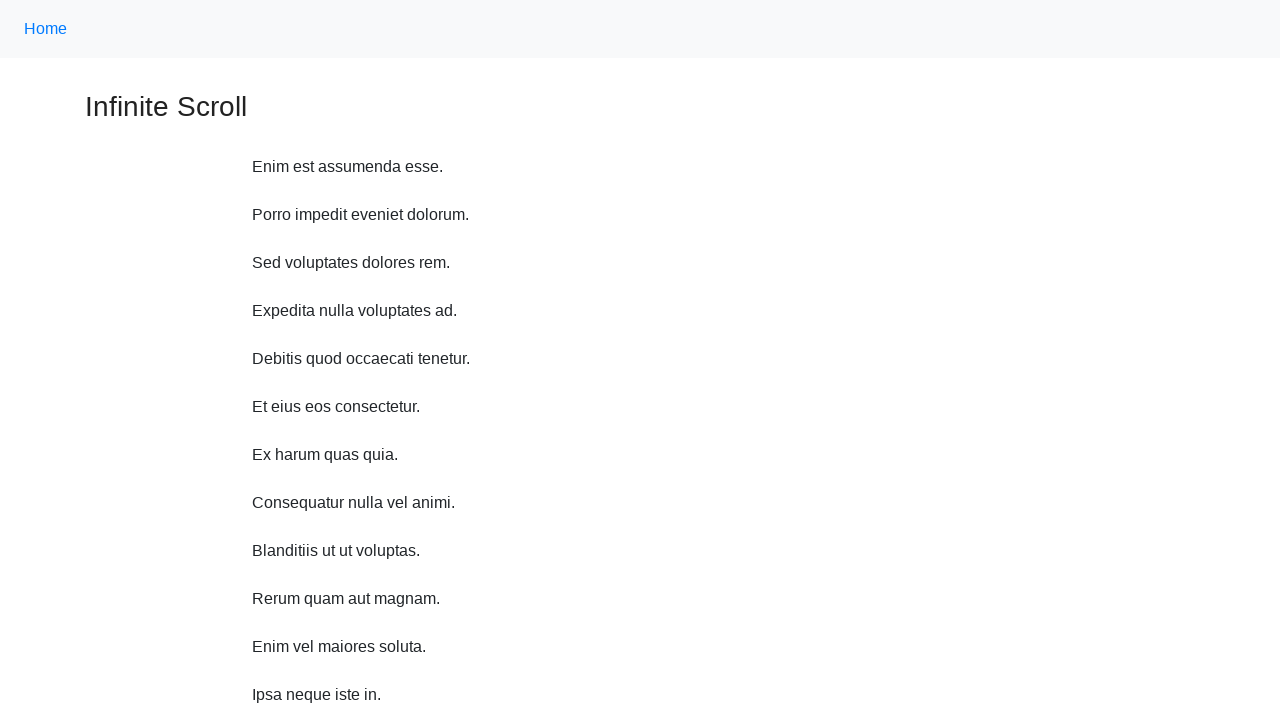

Waited 1 second before scrolling up
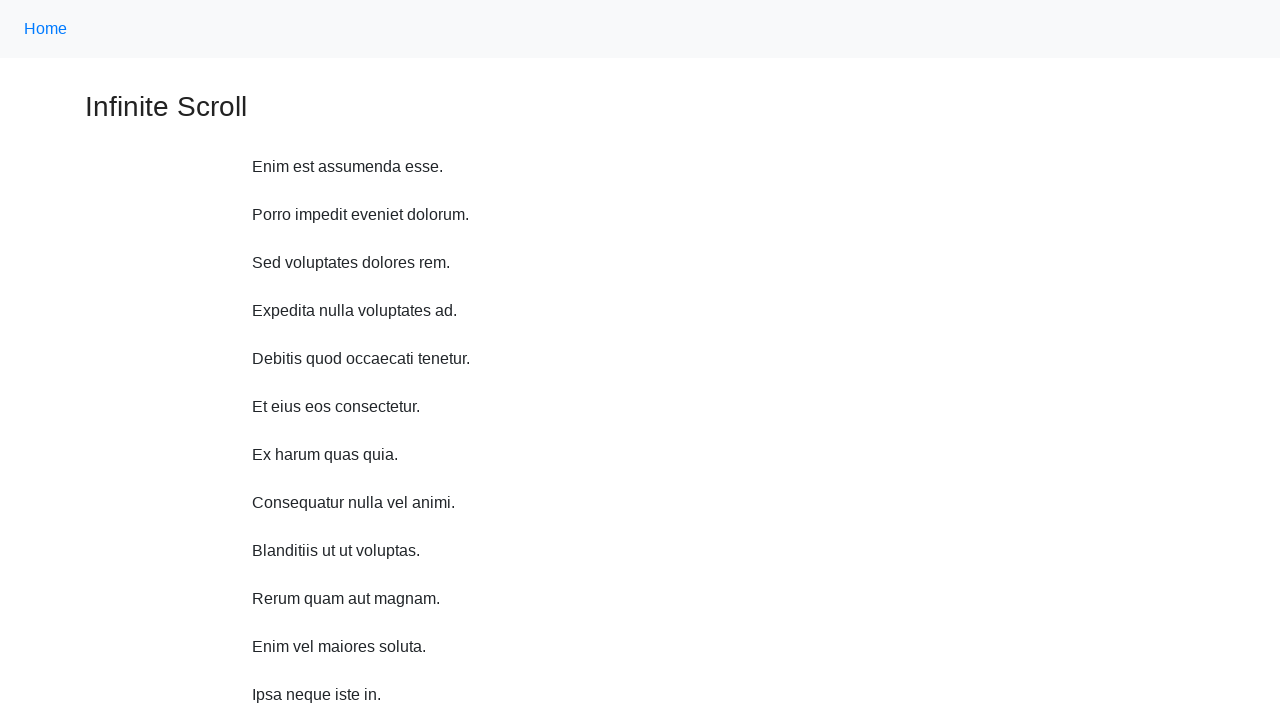

Scrolled up 750 pixels (iteration 7/10)
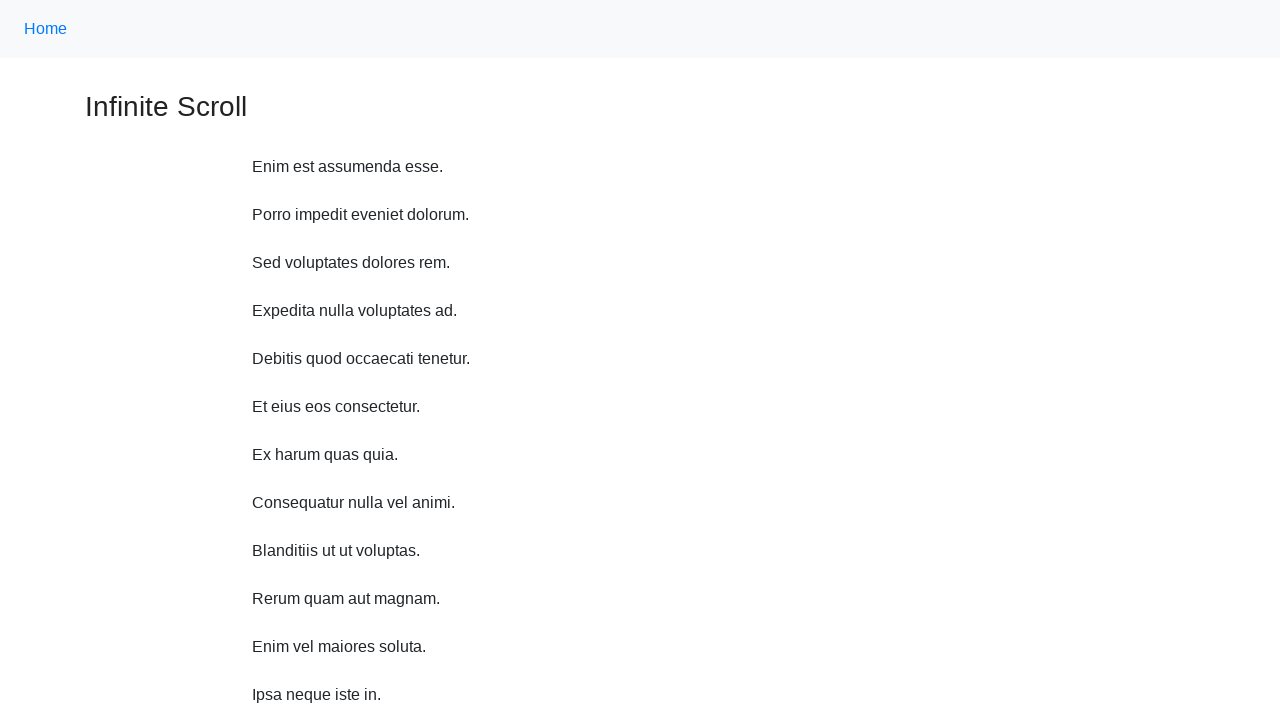

Waited 1 second before scrolling up
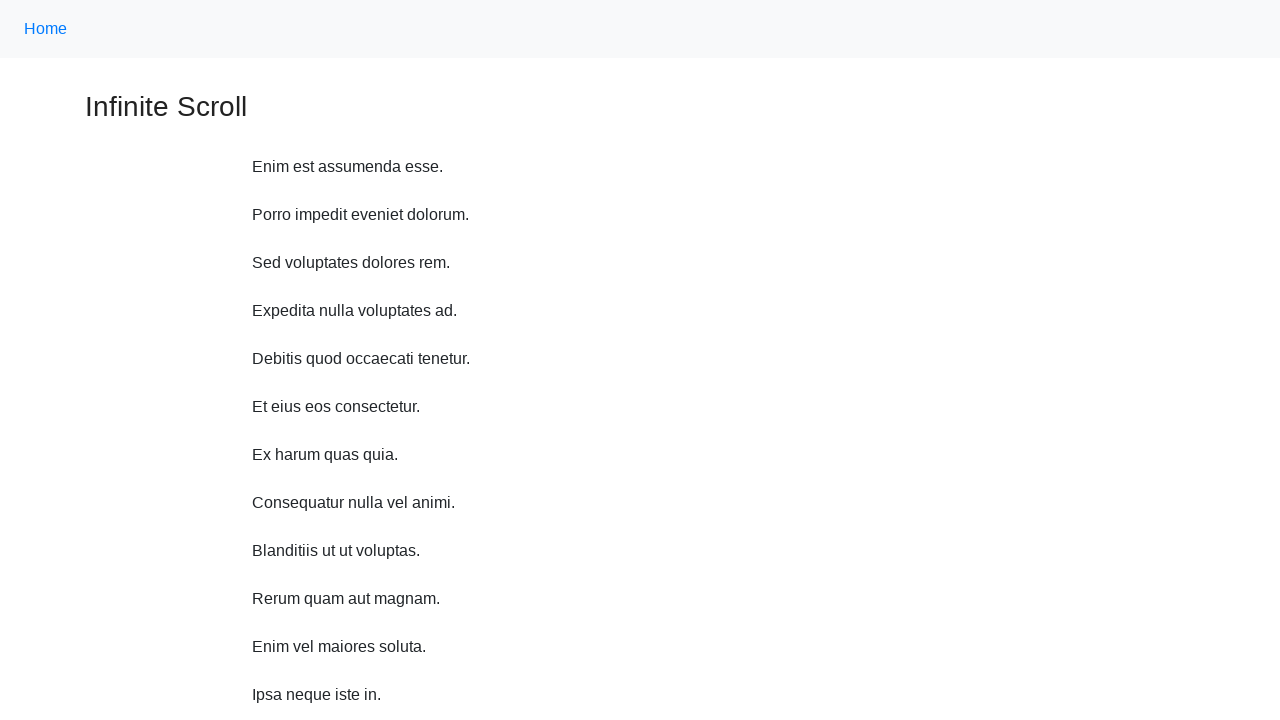

Scrolled up 750 pixels (iteration 8/10)
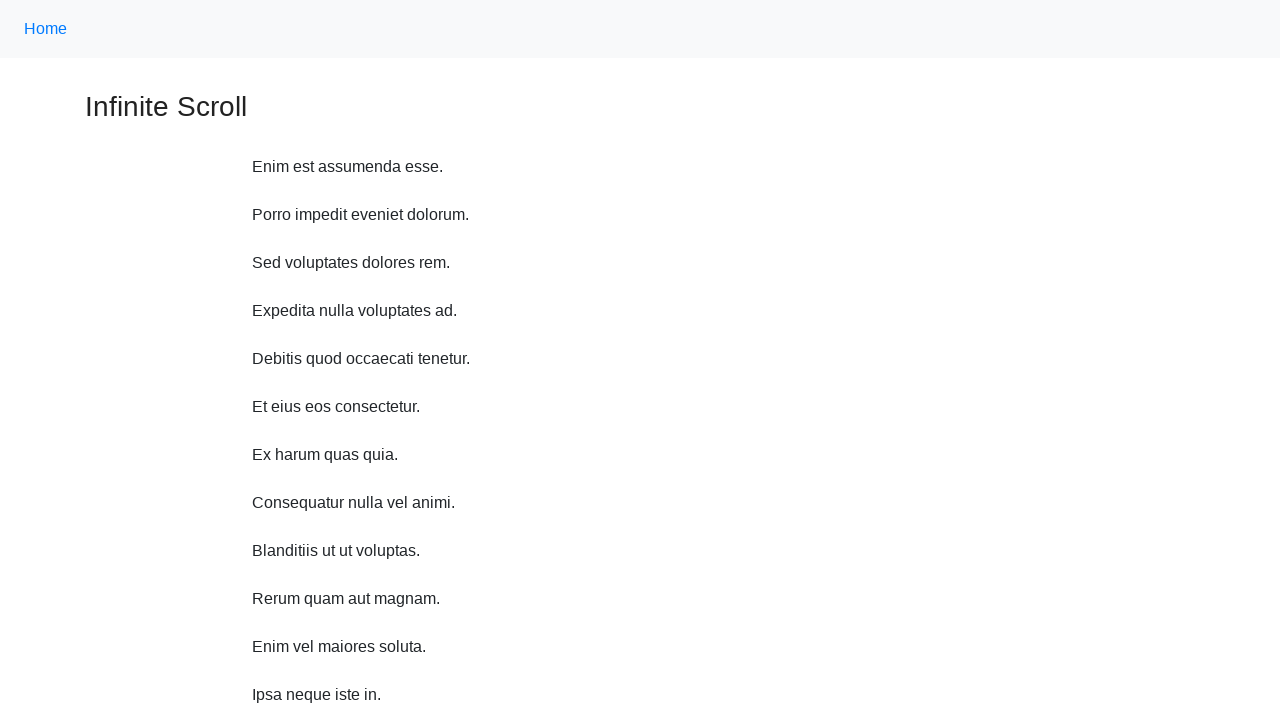

Waited 1 second before scrolling up
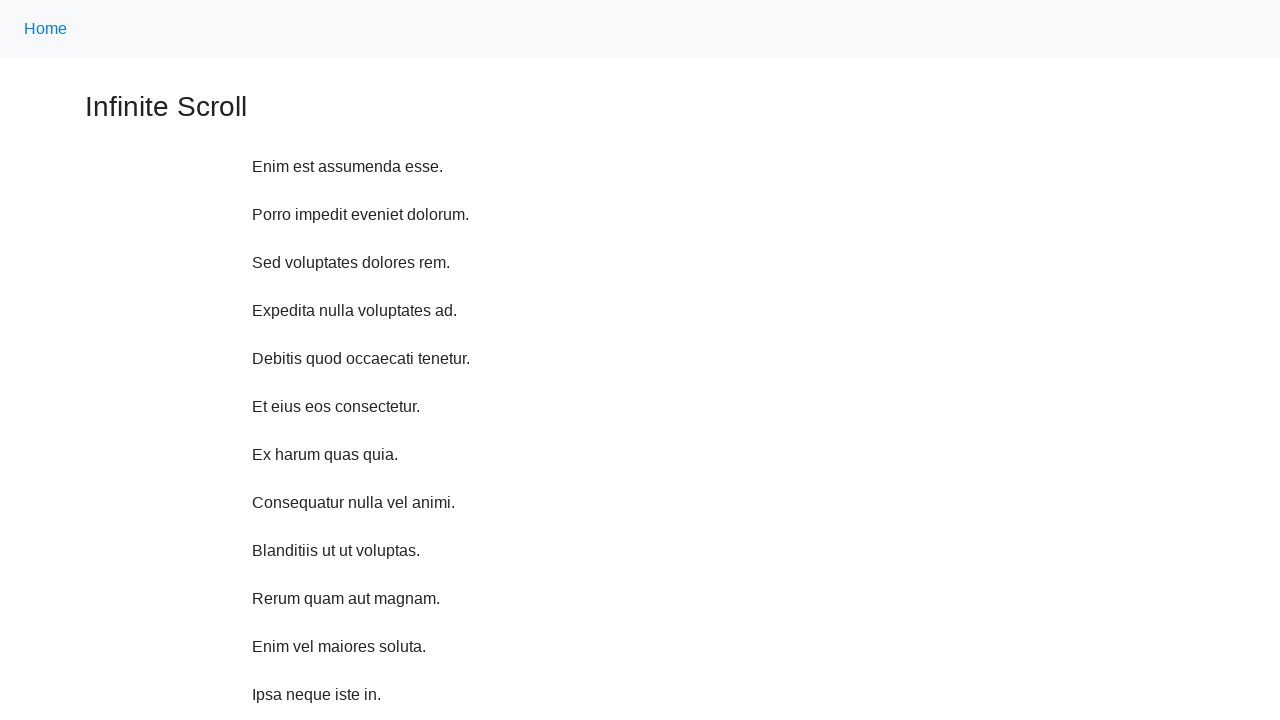

Scrolled up 750 pixels (iteration 9/10)
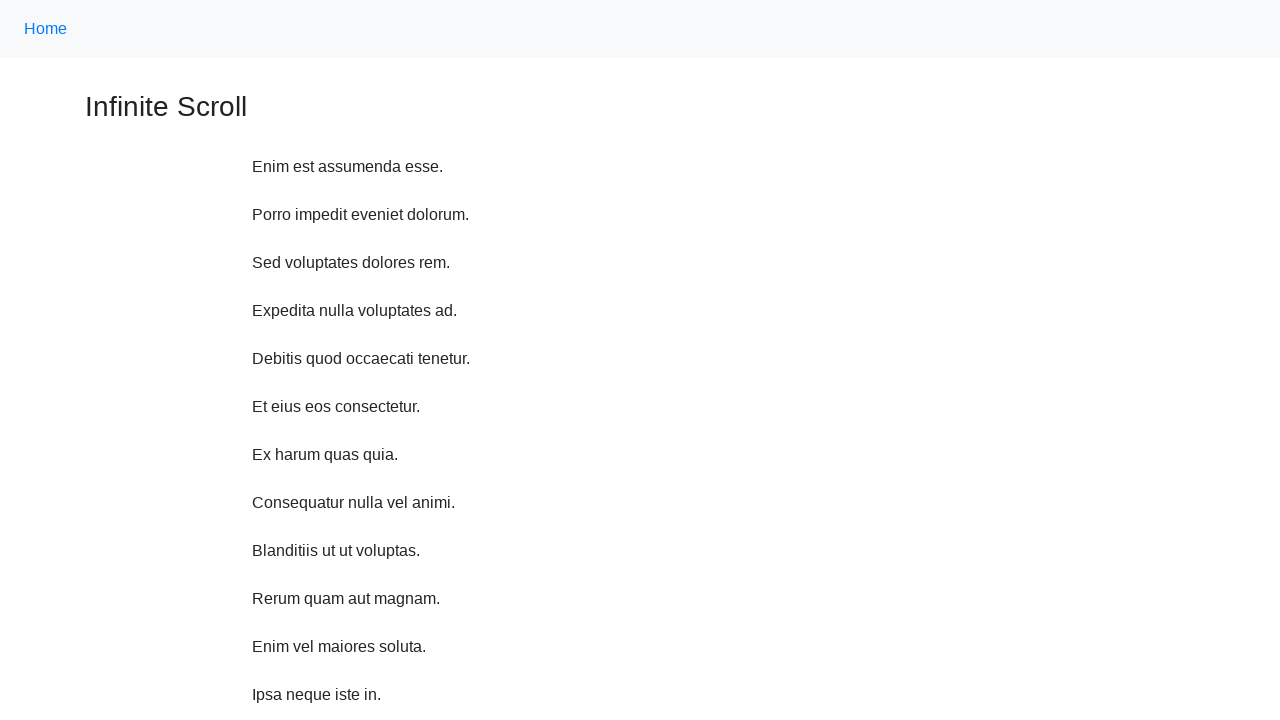

Waited 1 second before scrolling up
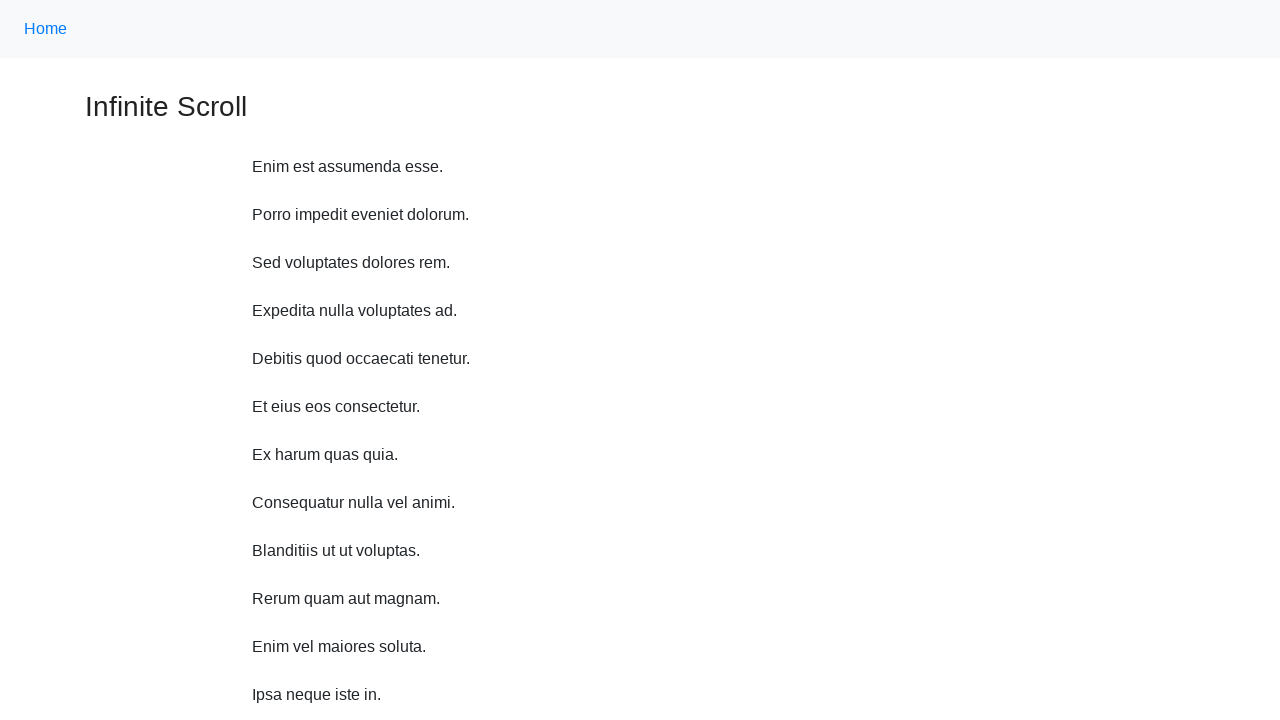

Scrolled up 750 pixels (iteration 10/10)
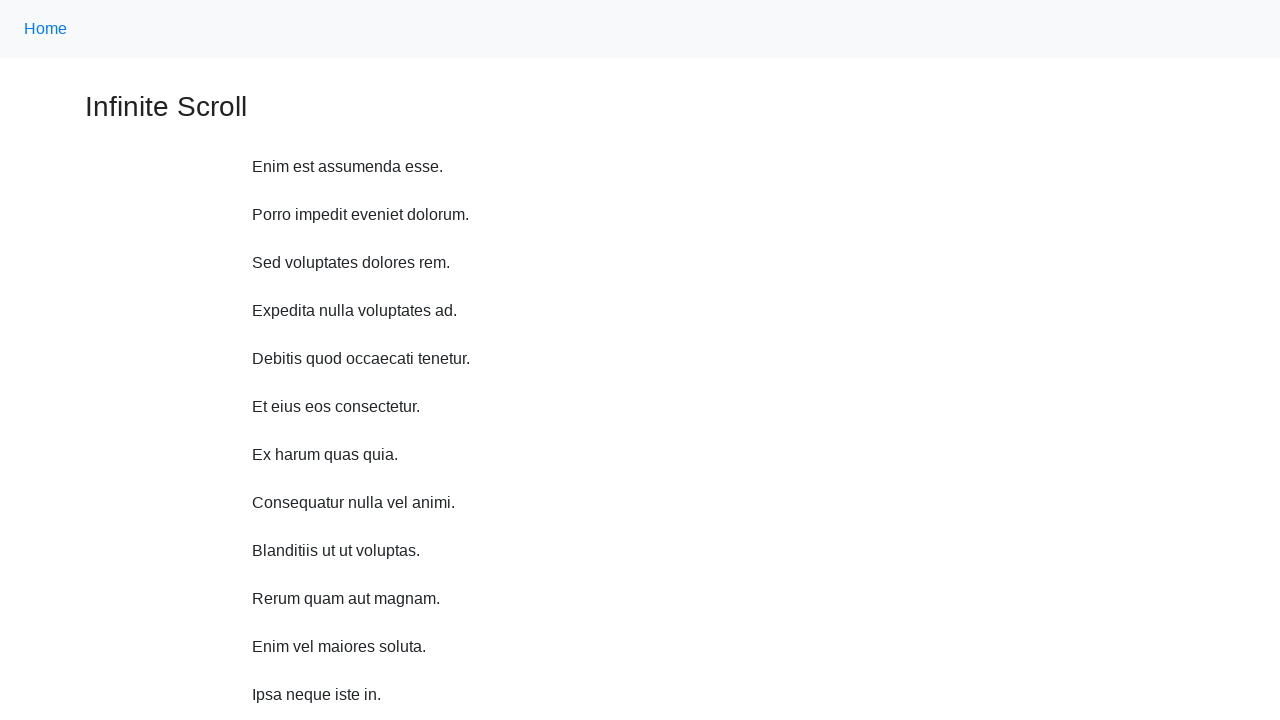

Hovered over h3 heading element at (570, 106) on h3
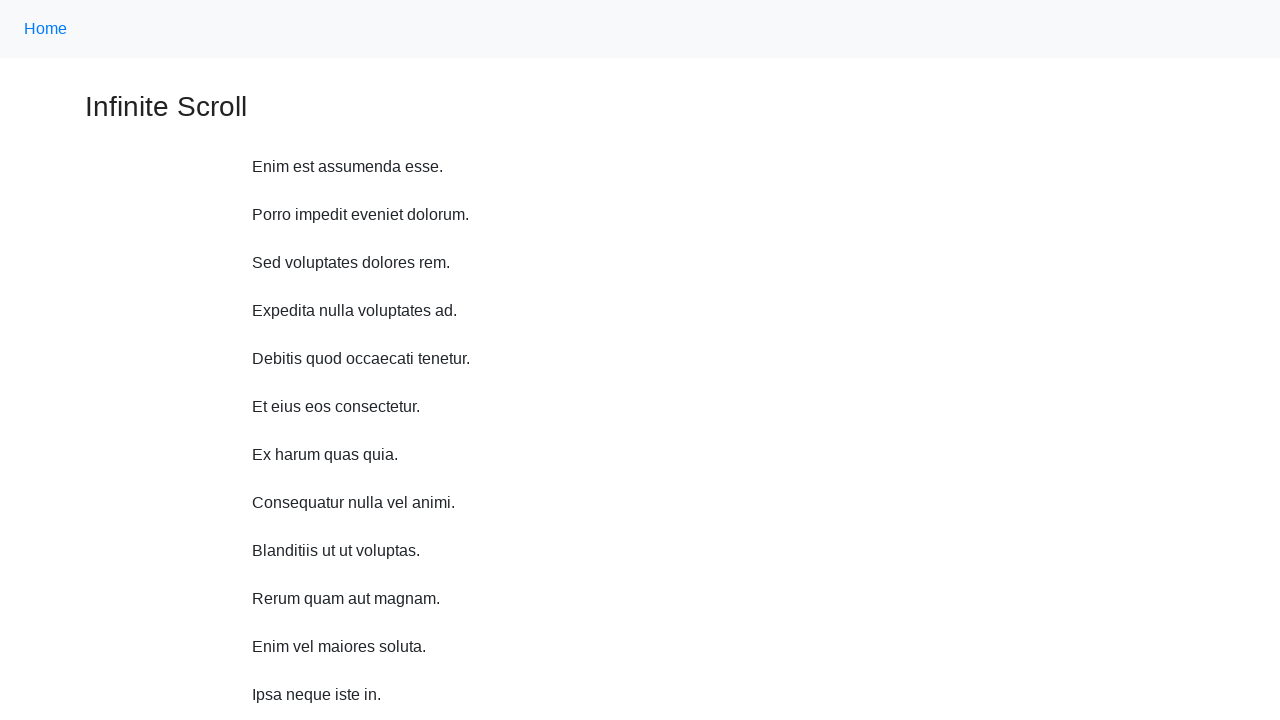

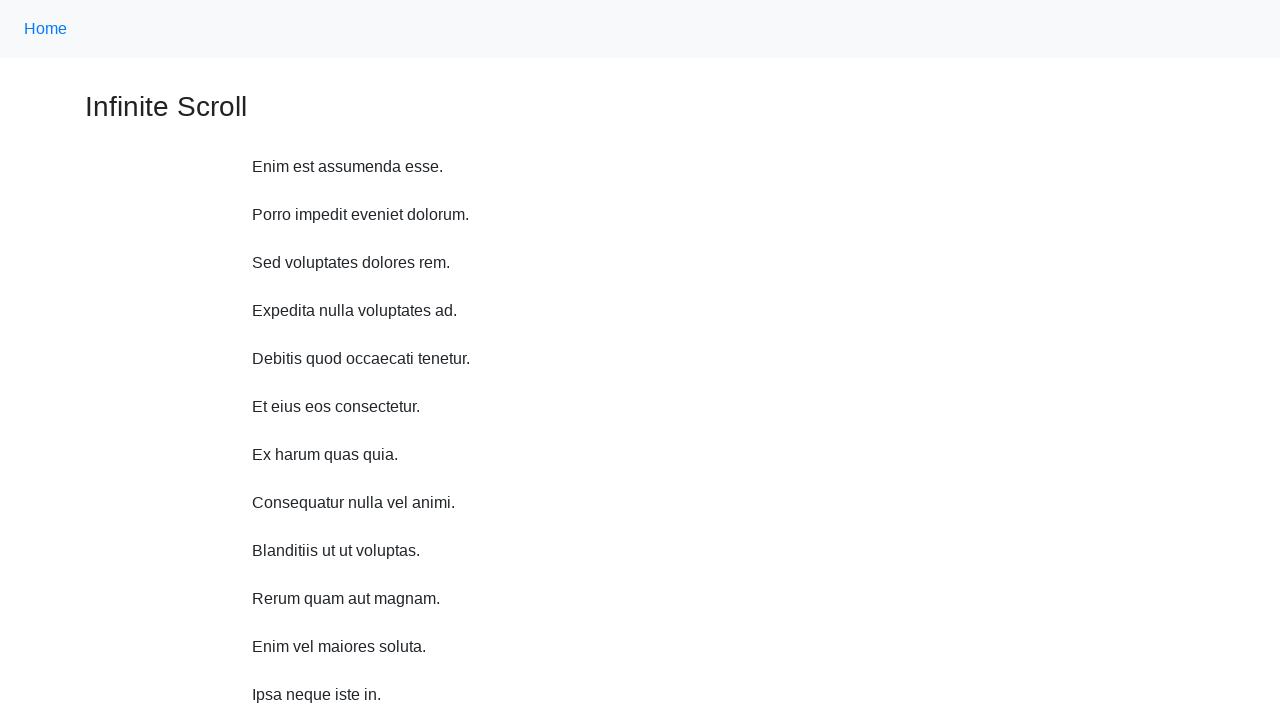